Tests the progress bar functionality by clicking Start, waiting for the progress bar to reach 65%, and then clicking Stop to halt the progress as close to 65% as possible.

Starting URL: http://uitestingplayground.com/progressbar

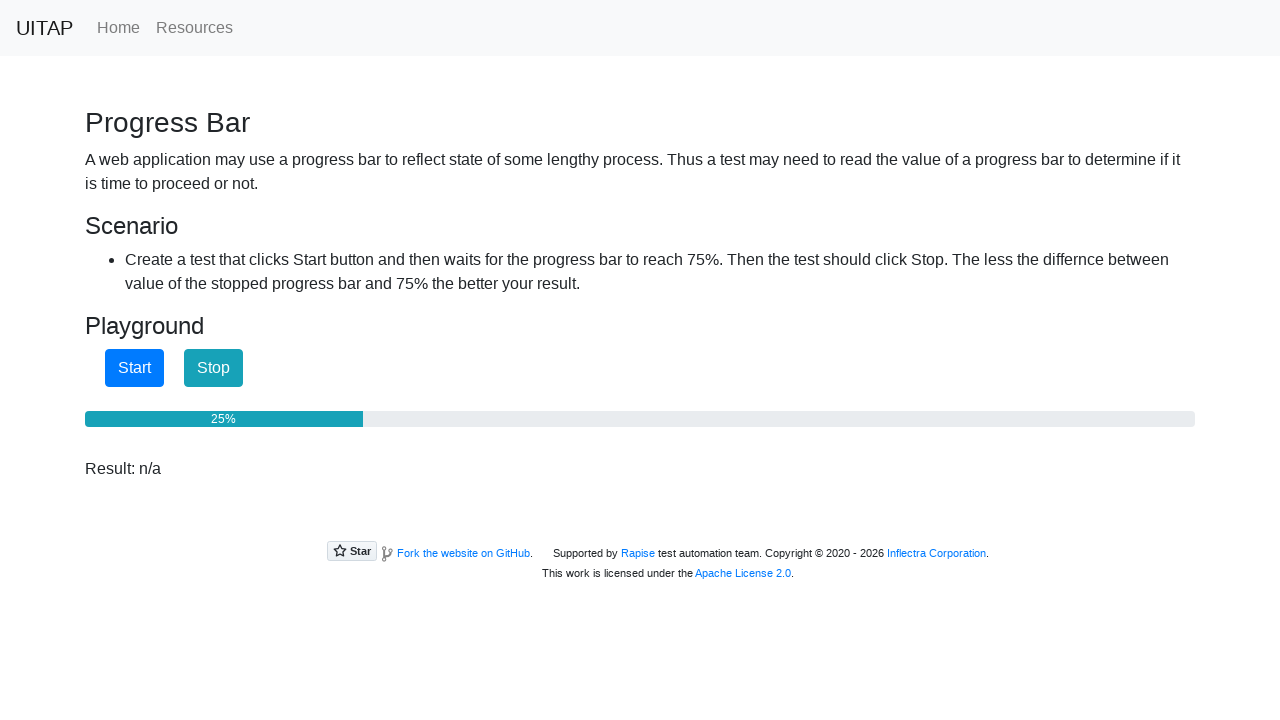

Clicked Start button to begin the progress bar at (134, 368) on button#startButton
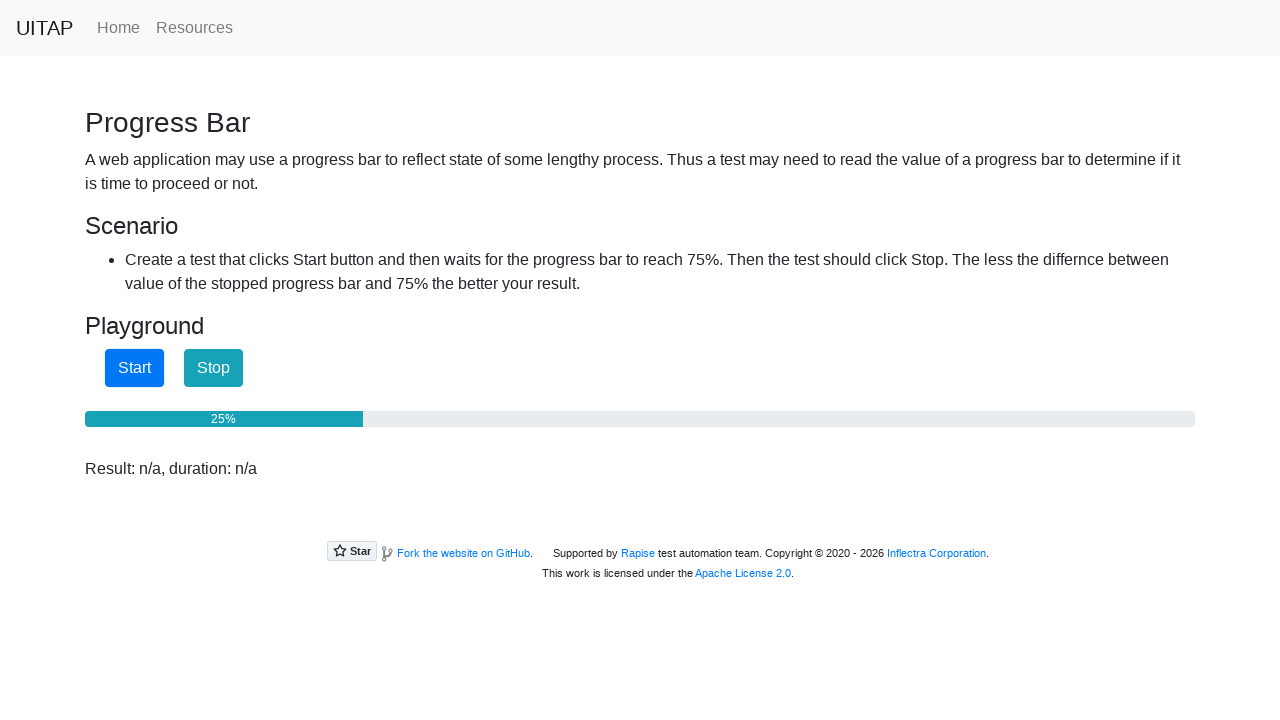

Checked progress bar value: 25%
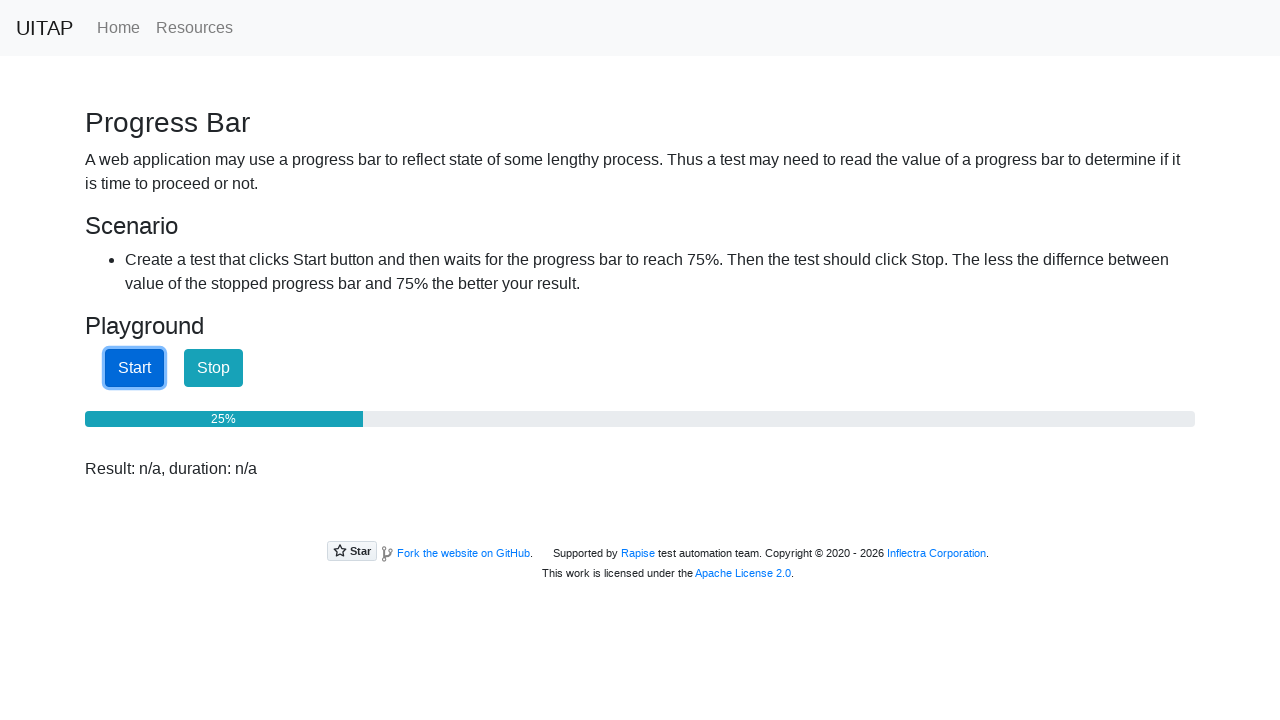

Checked progress bar value: 25%
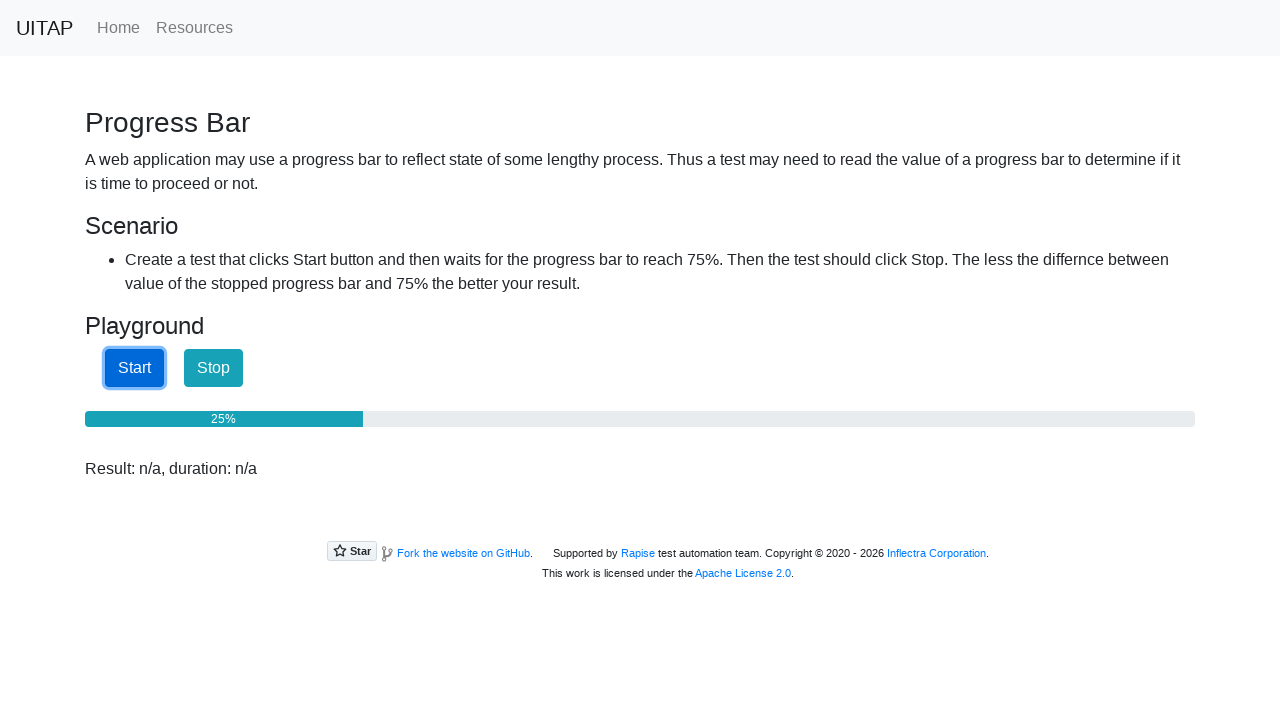

Checked progress bar value: 25%
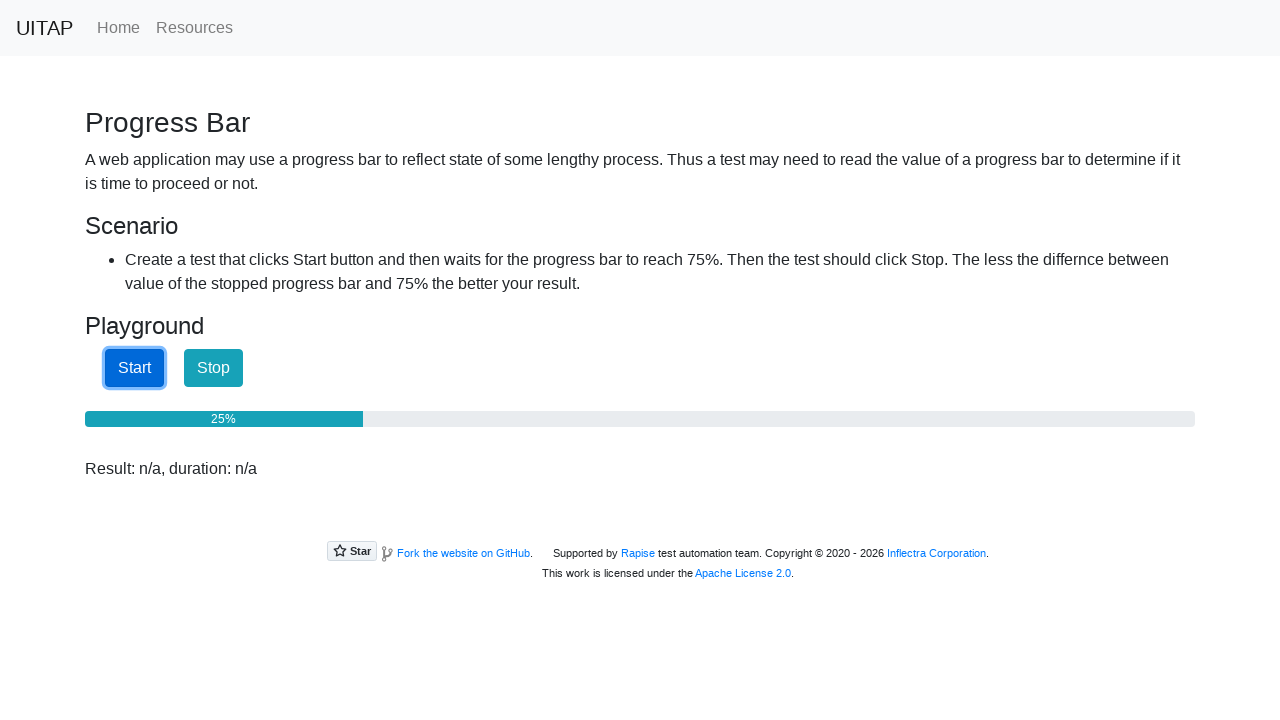

Checked progress bar value: 25%
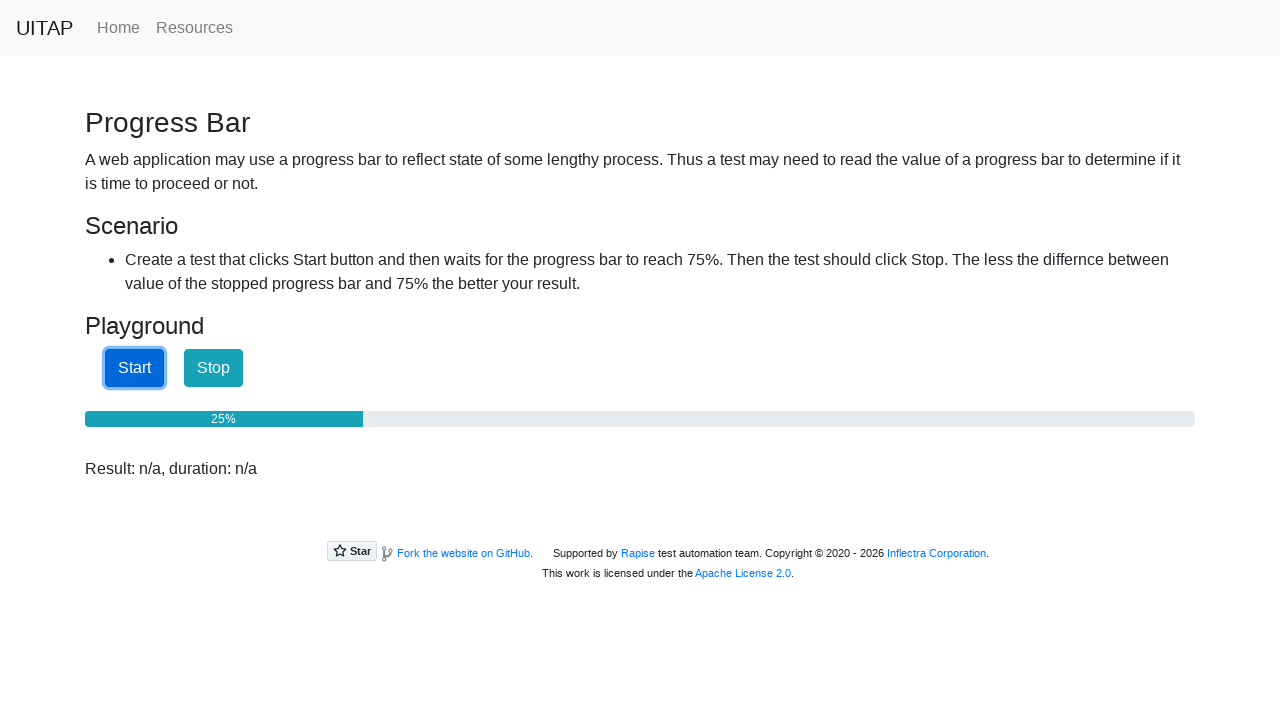

Checked progress bar value: 25%
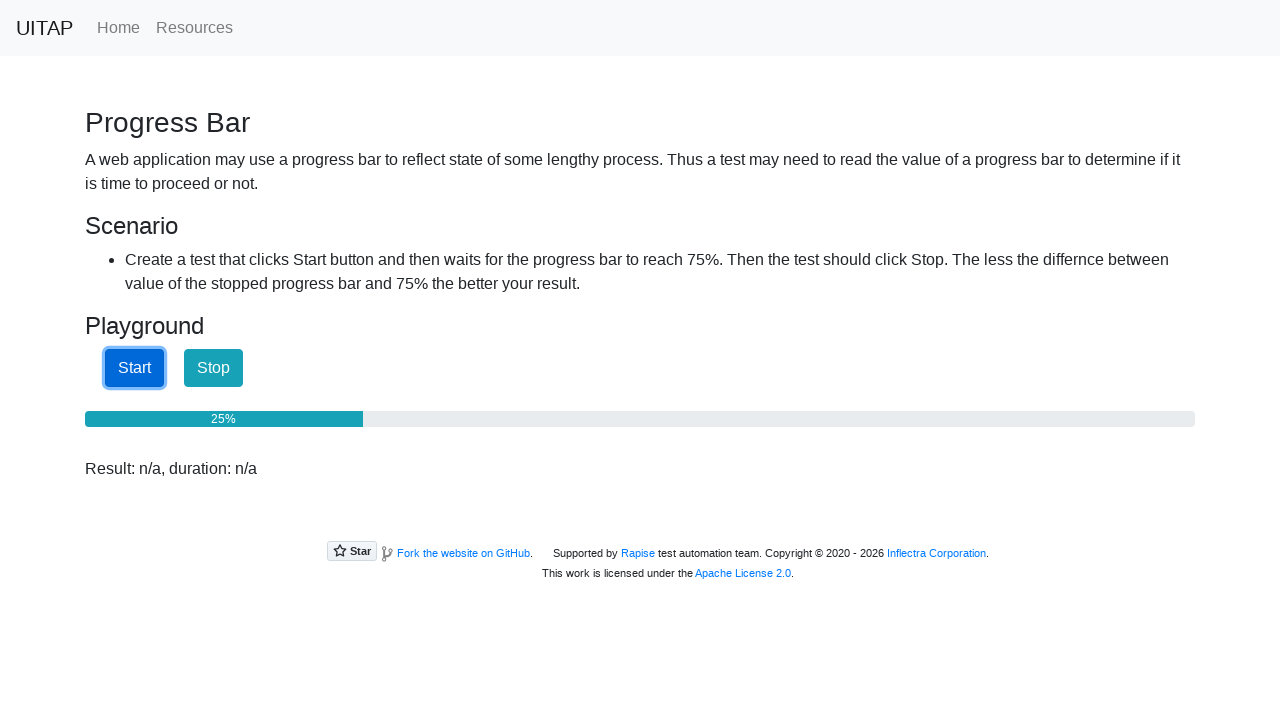

Checked progress bar value: 25%
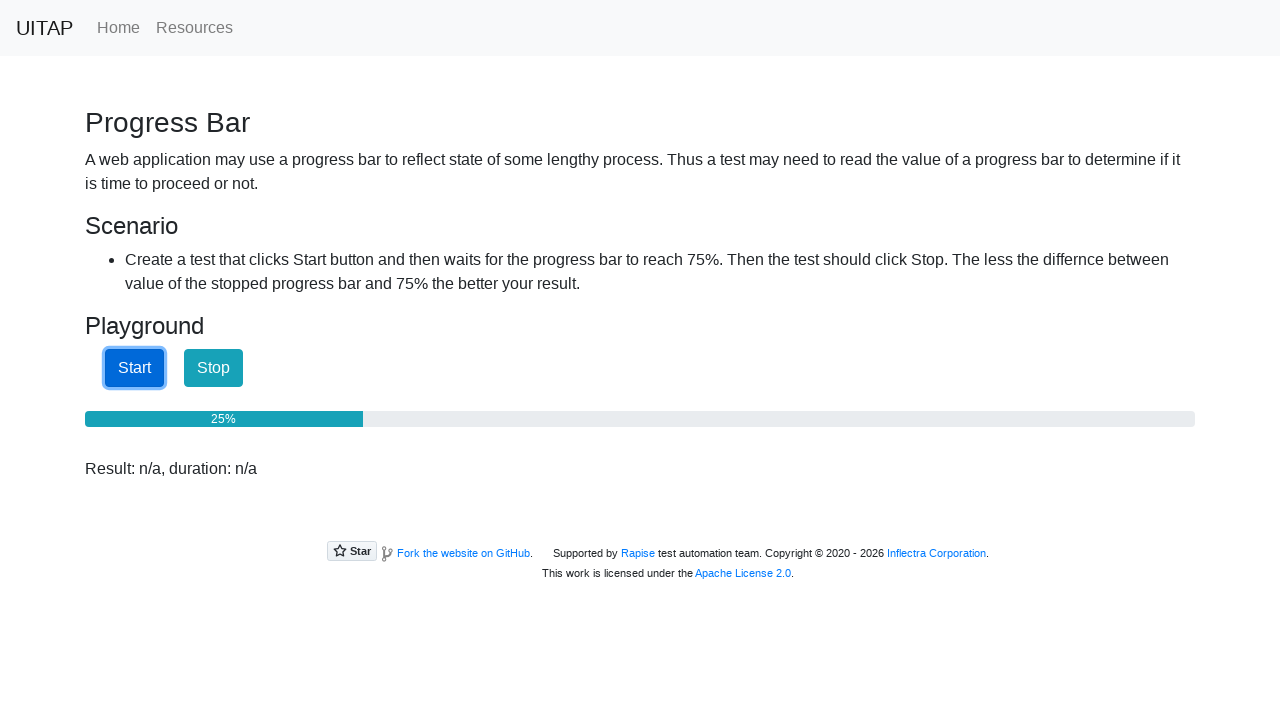

Checked progress bar value: 25%
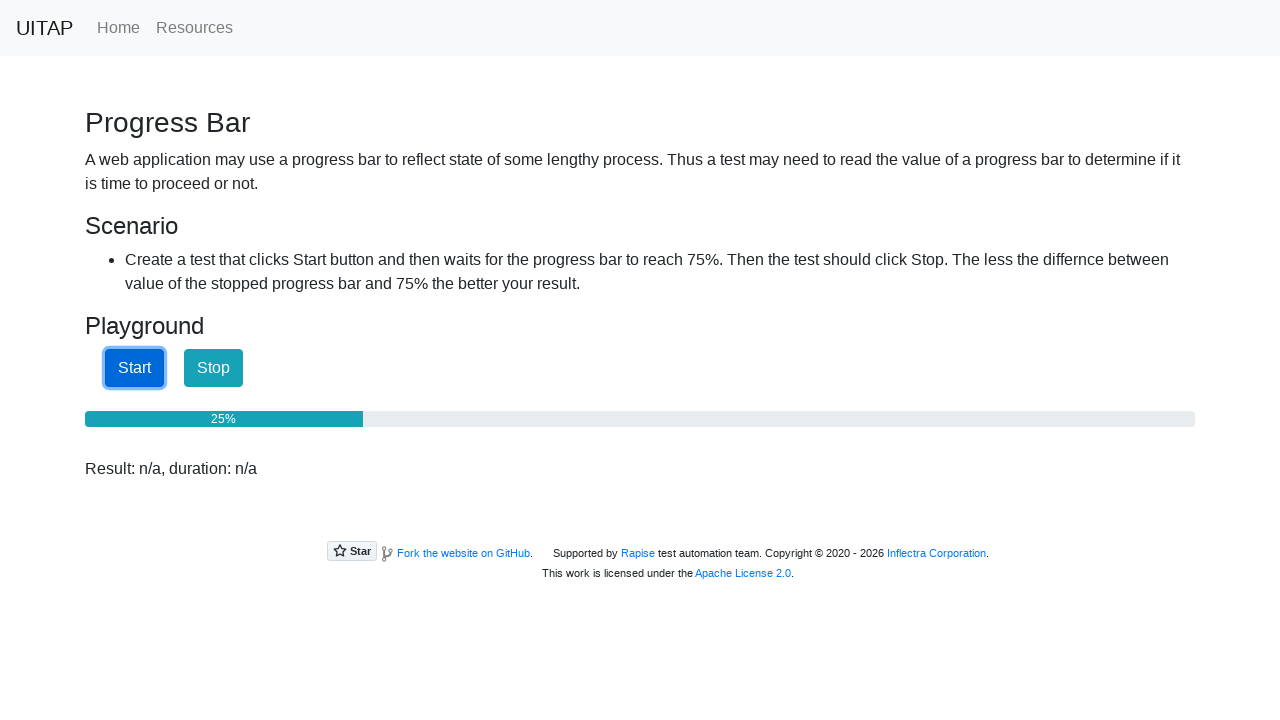

Checked progress bar value: 25%
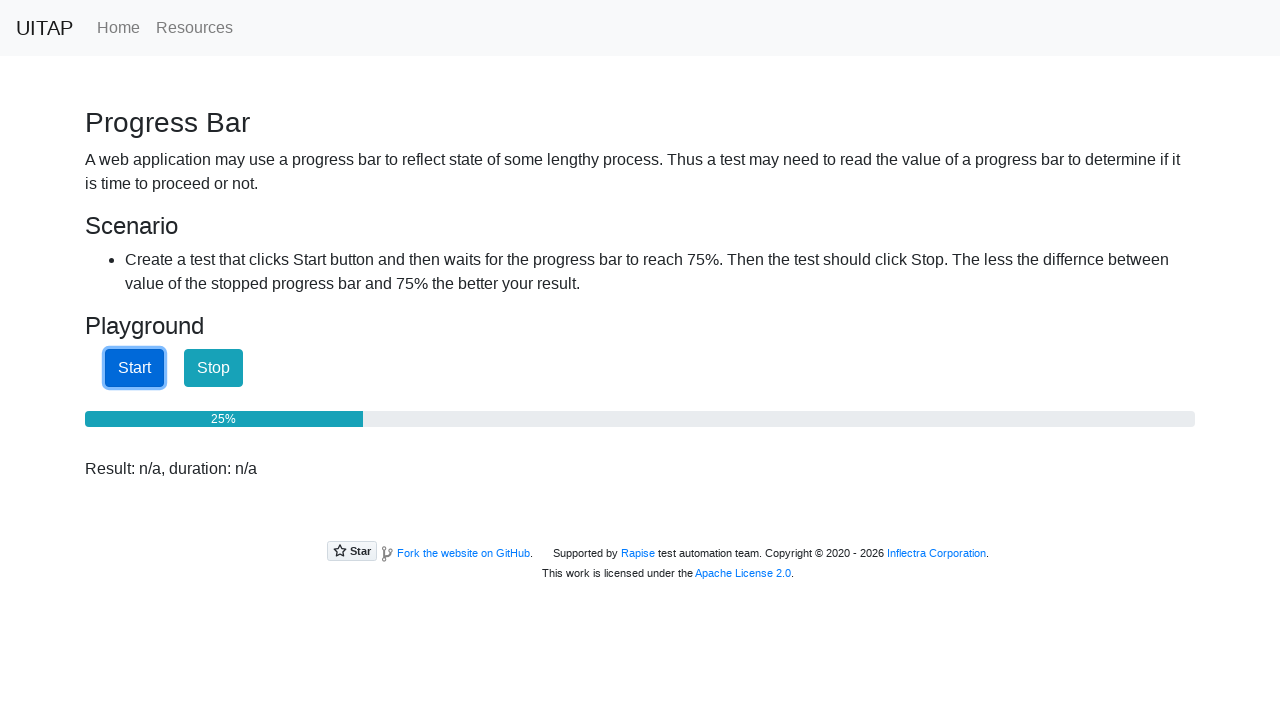

Checked progress bar value: 26%
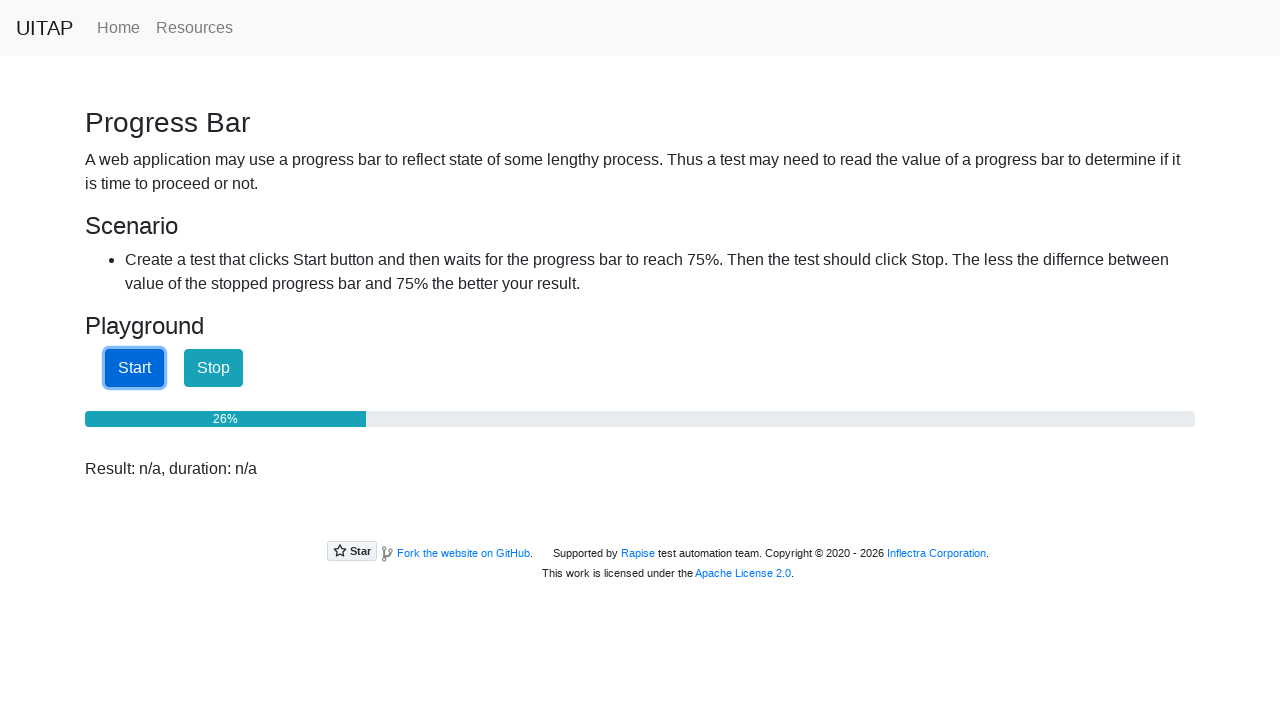

Checked progress bar value: 26%
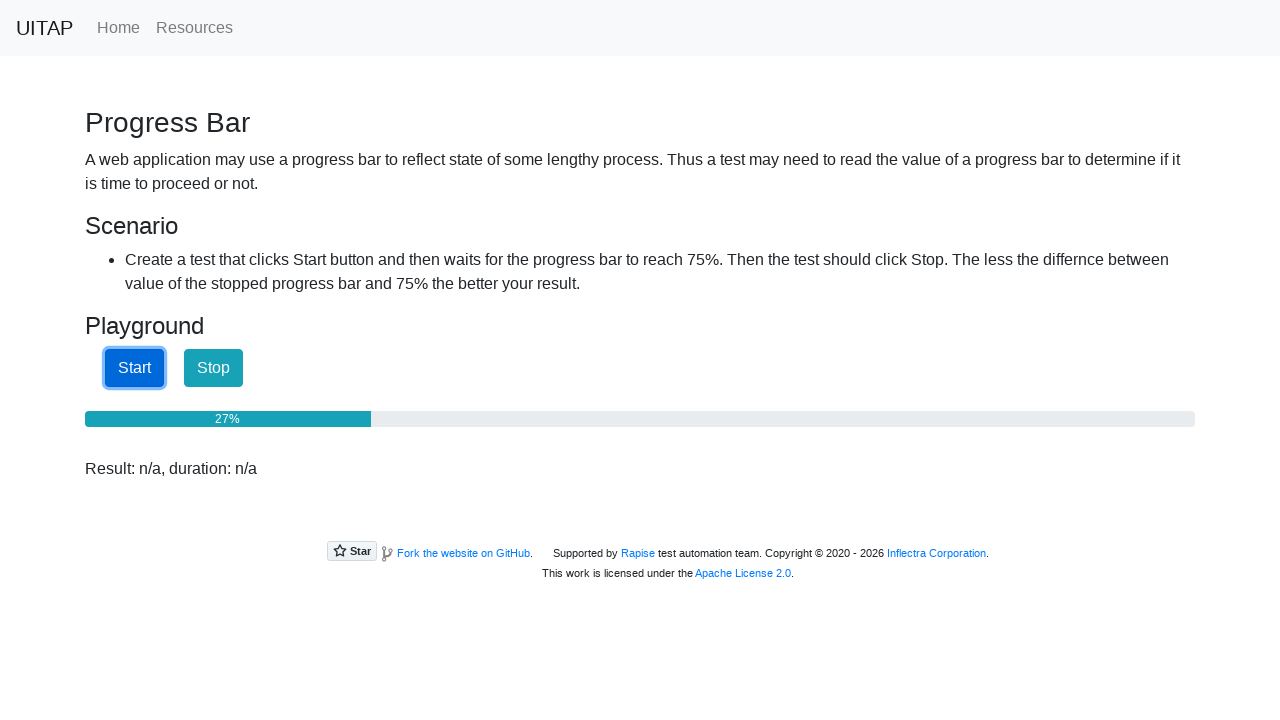

Checked progress bar value: 27%
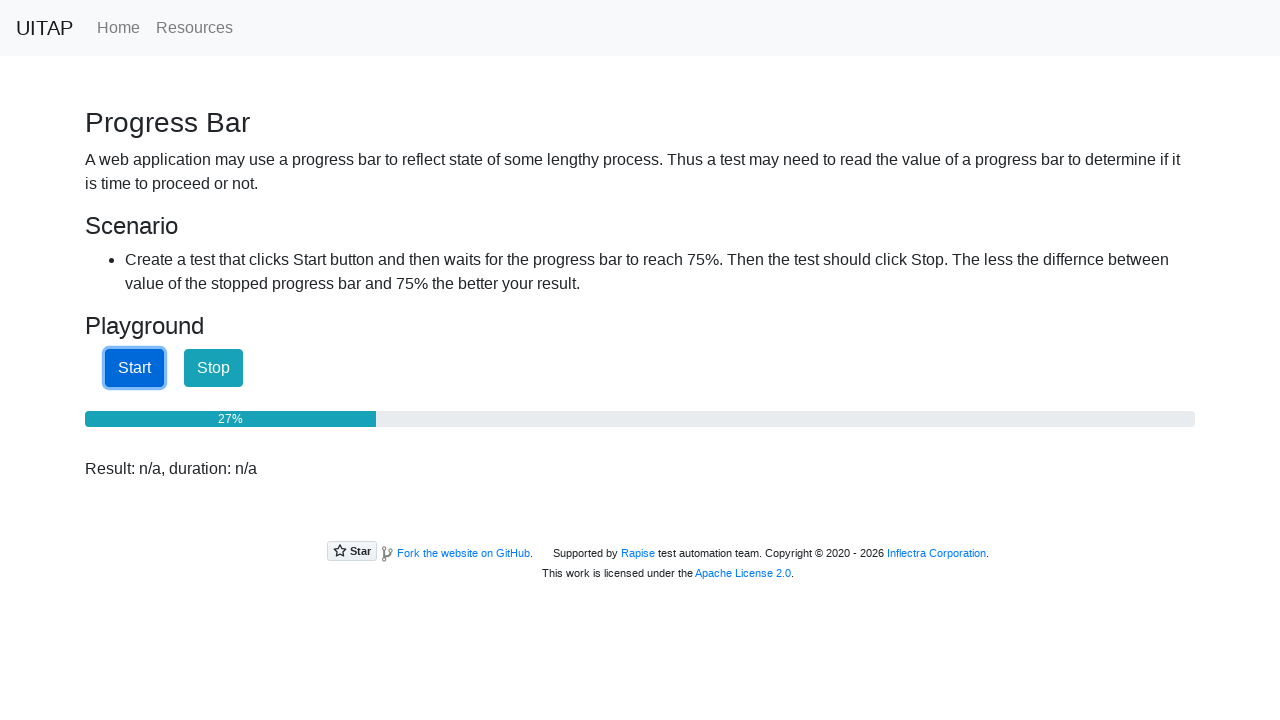

Checked progress bar value: 28%
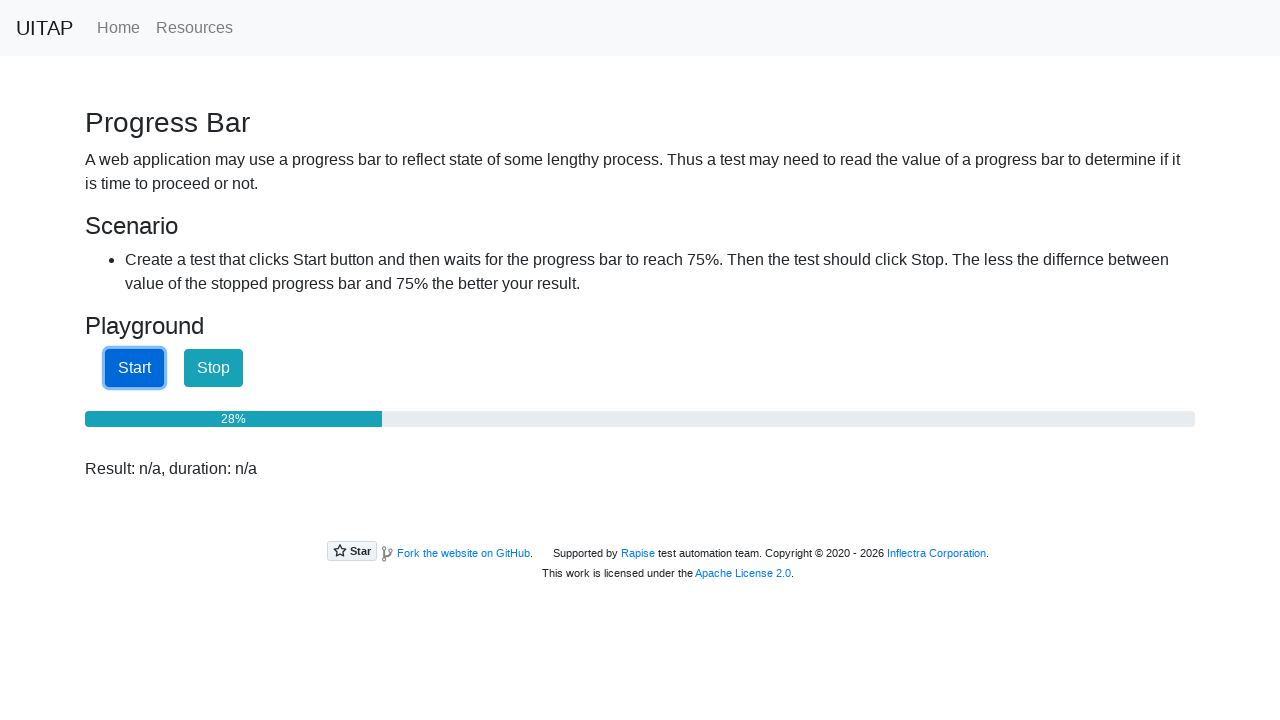

Checked progress bar value: 28%
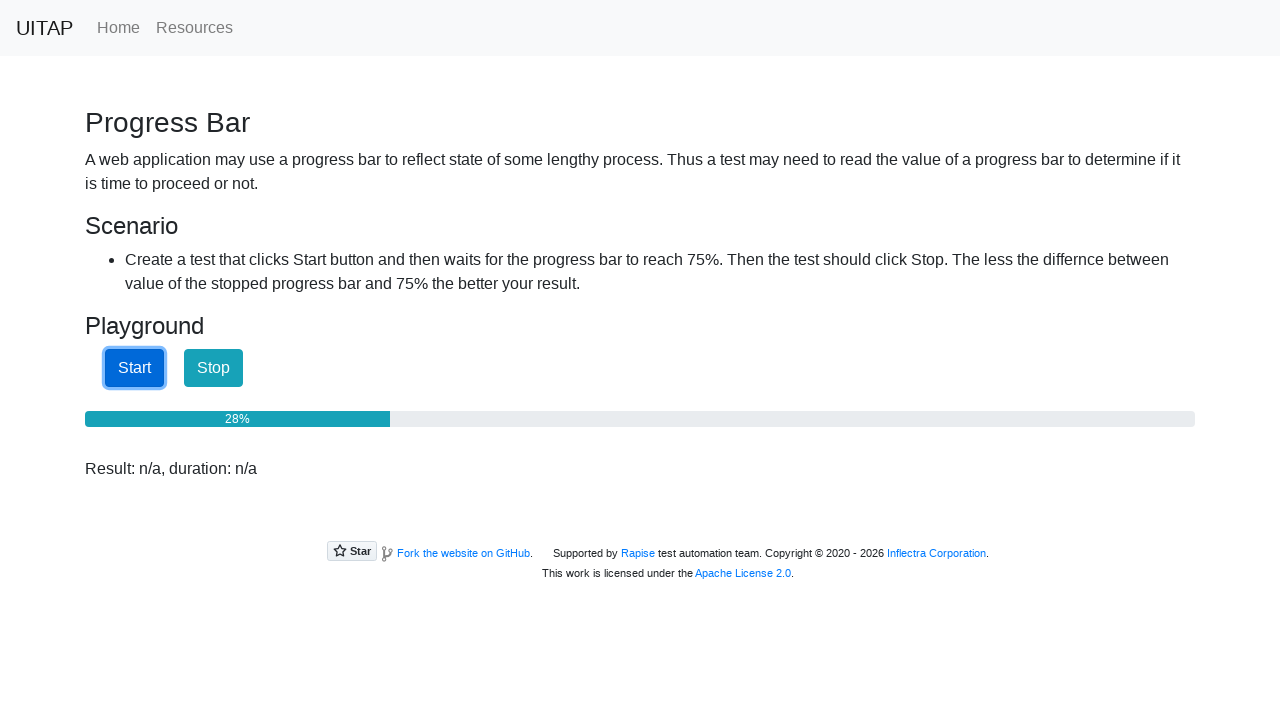

Checked progress bar value: 29%
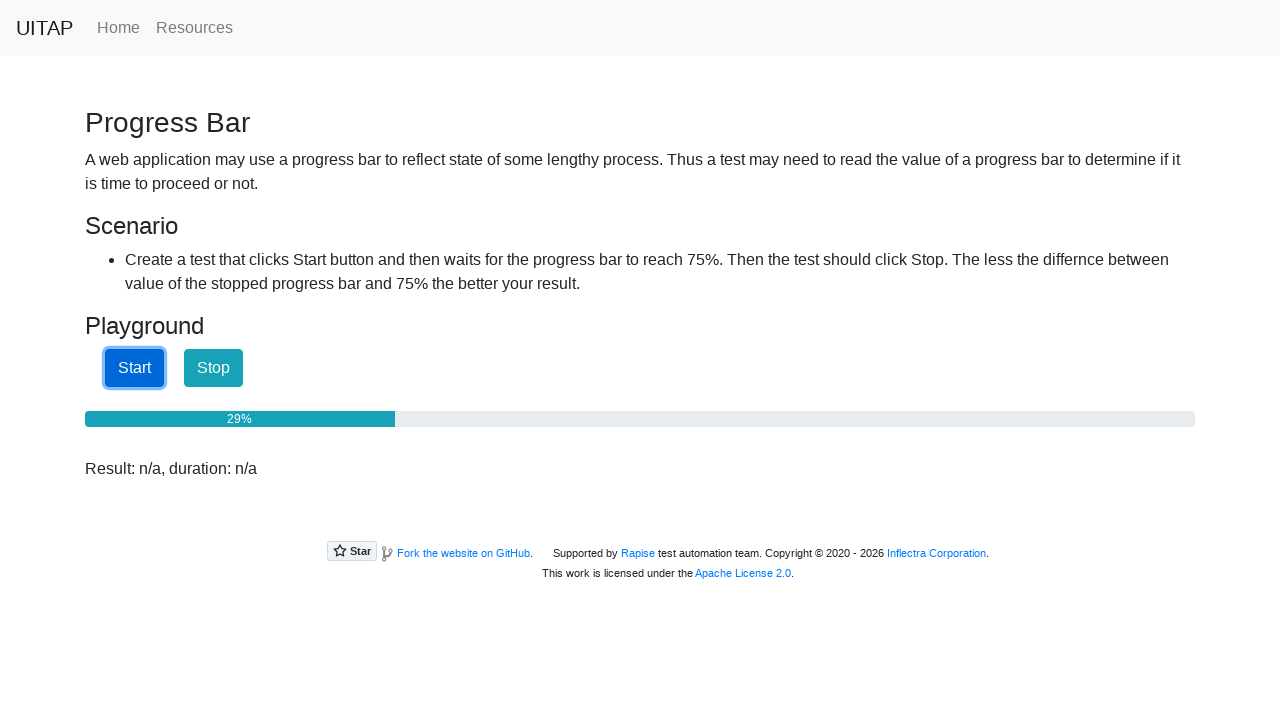

Checked progress bar value: 29%
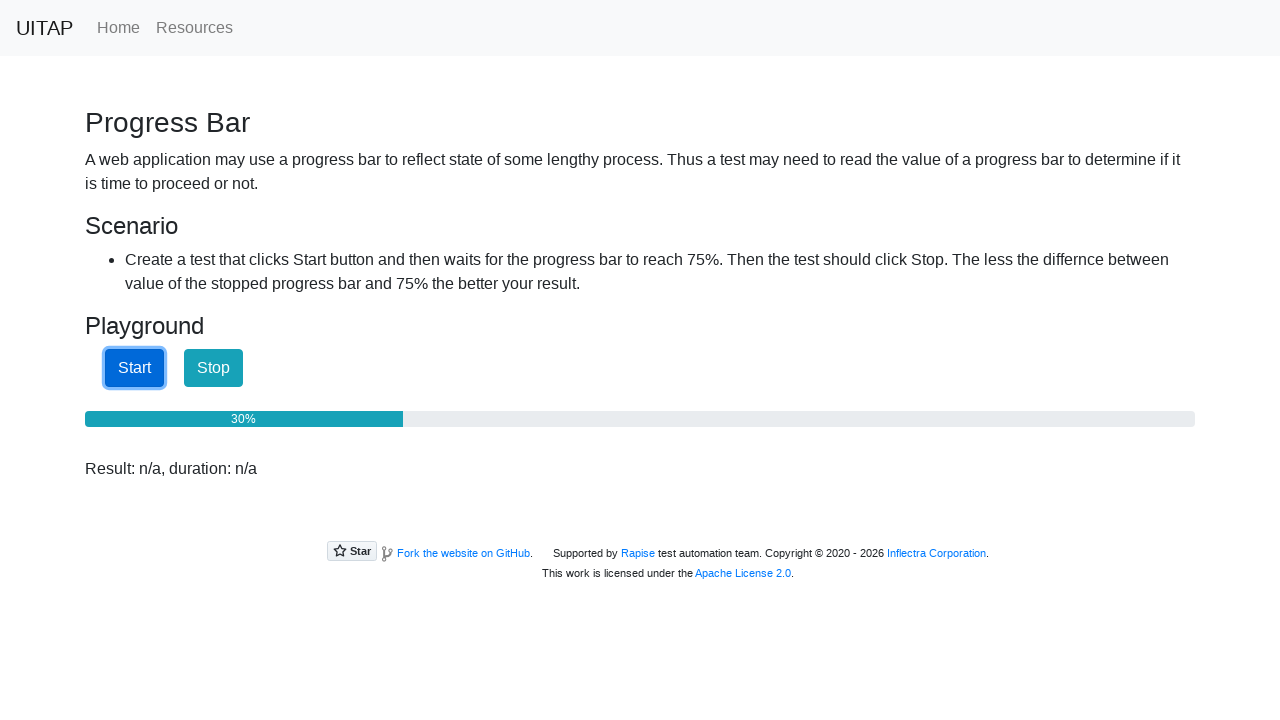

Checked progress bar value: 30%
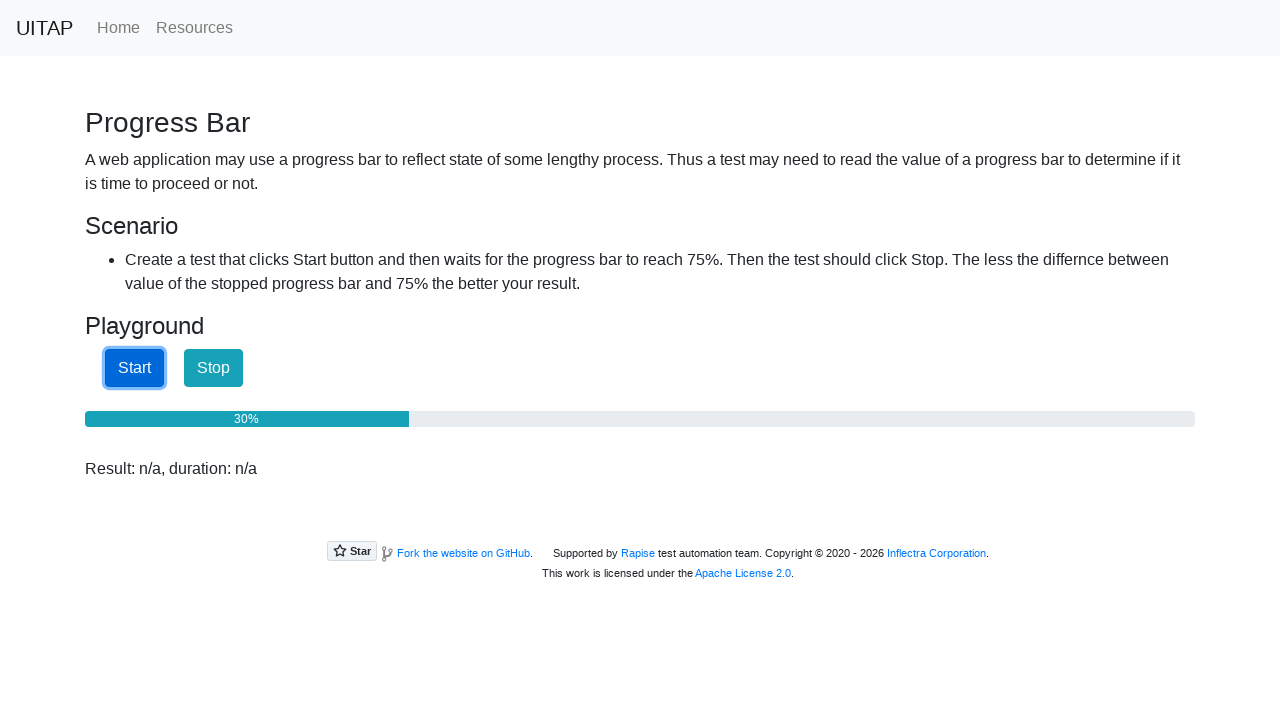

Checked progress bar value: 31%
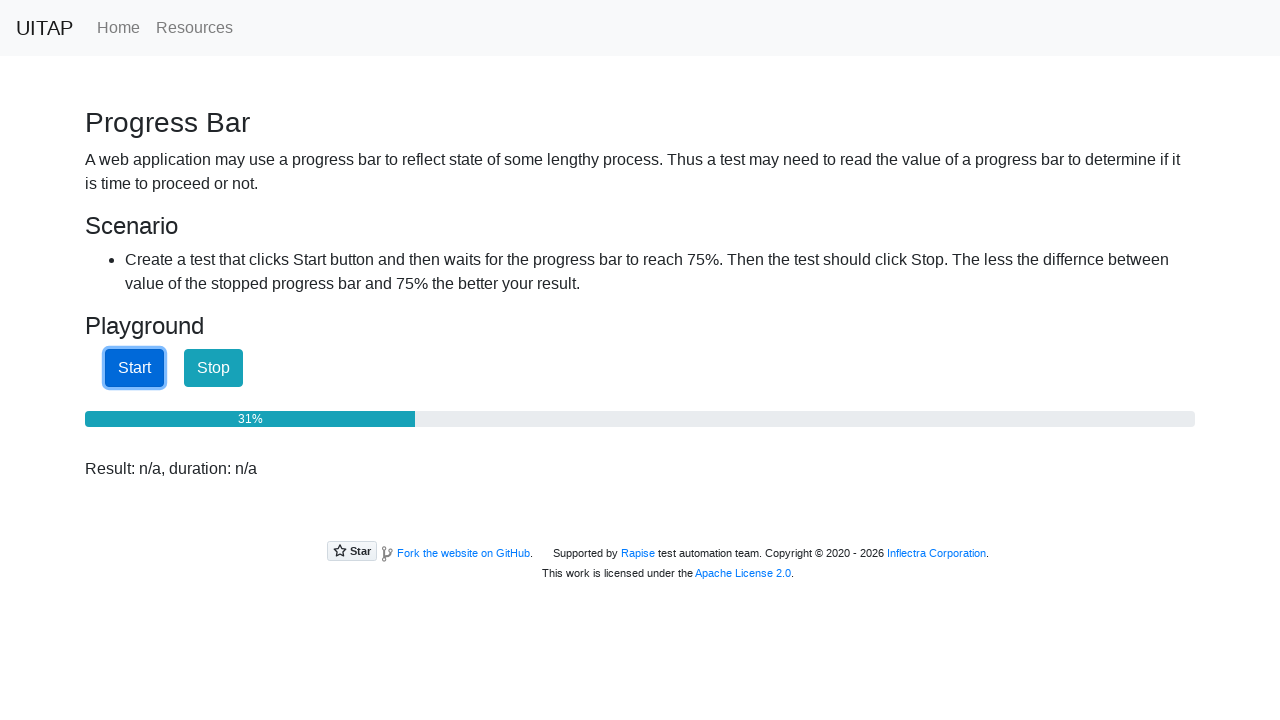

Checked progress bar value: 31%
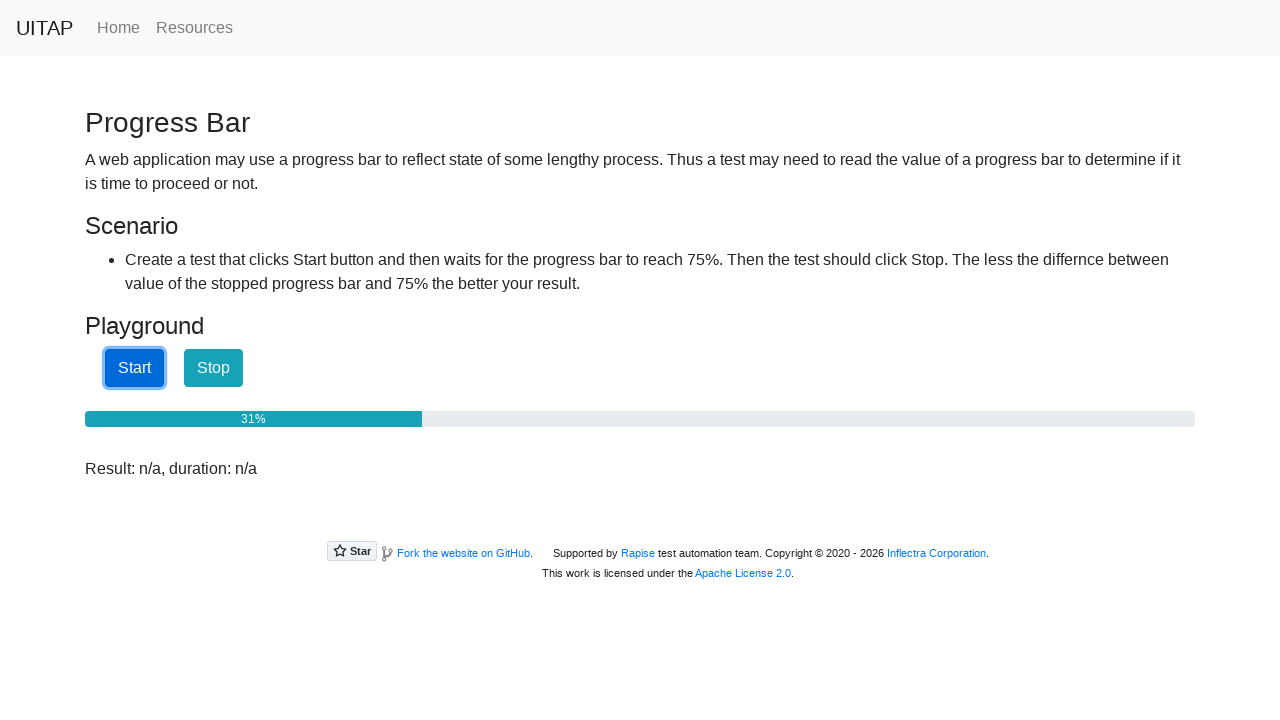

Checked progress bar value: 32%
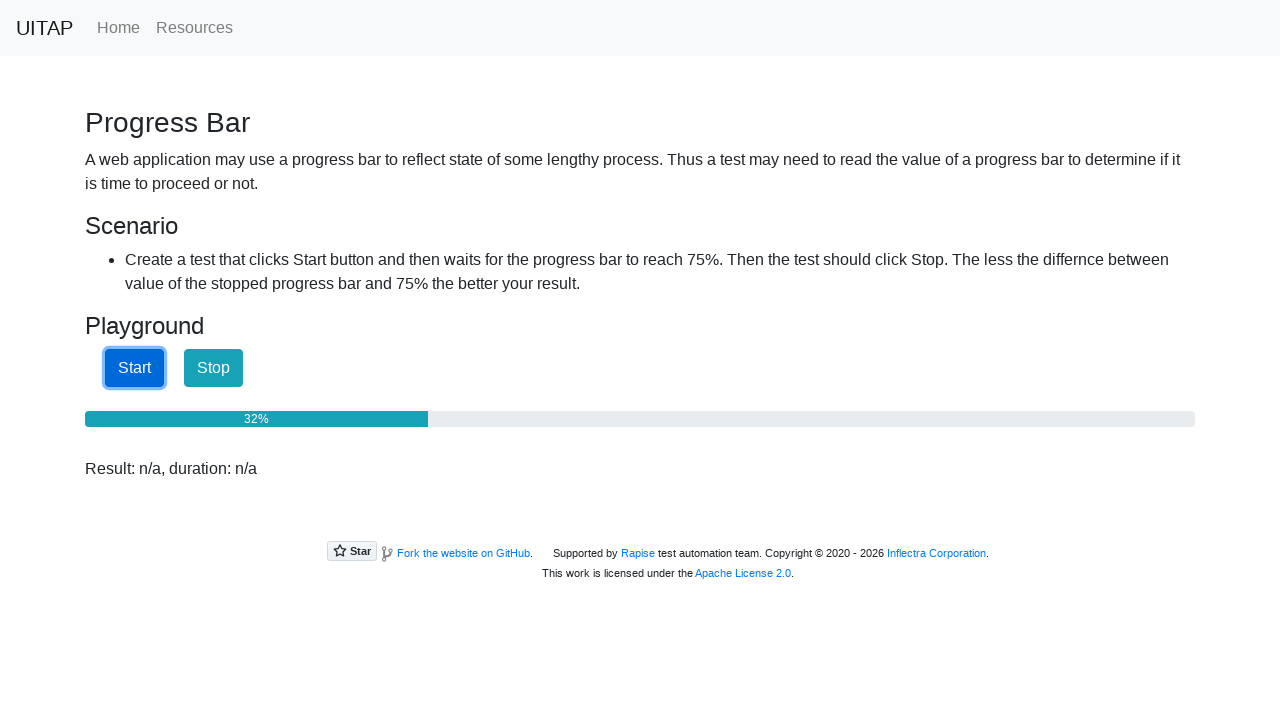

Checked progress bar value: 32%
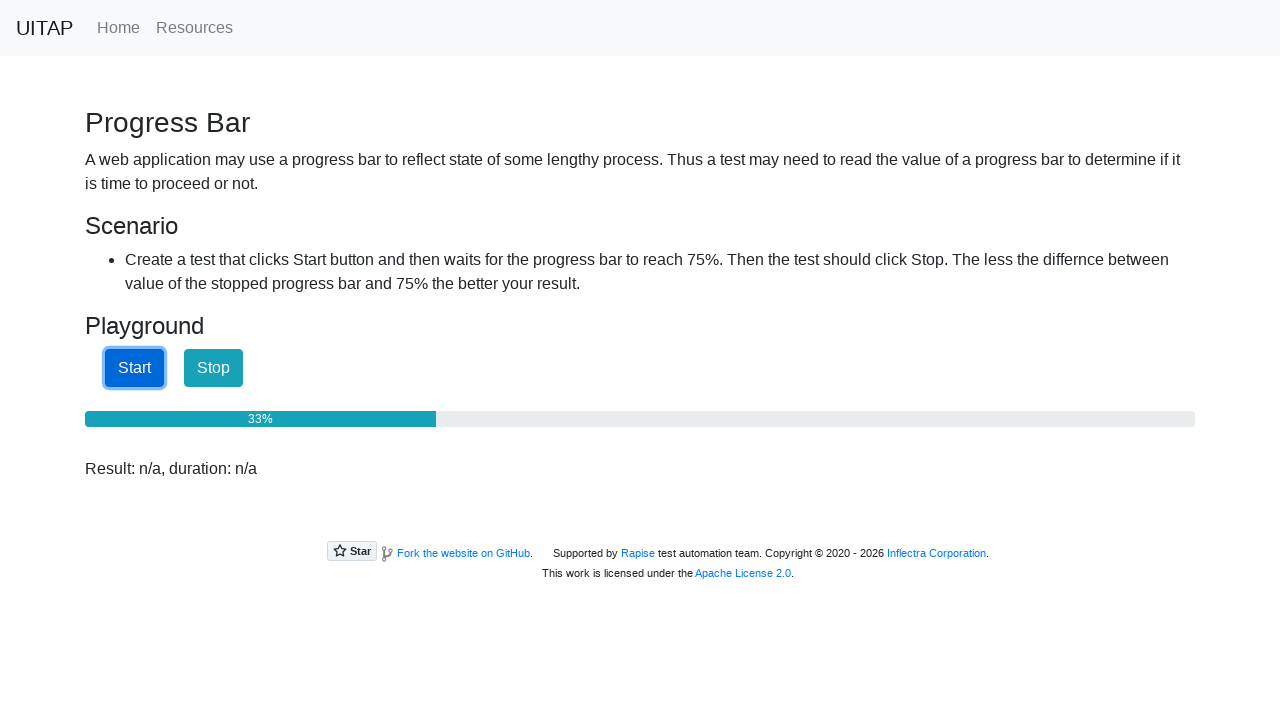

Checked progress bar value: 33%
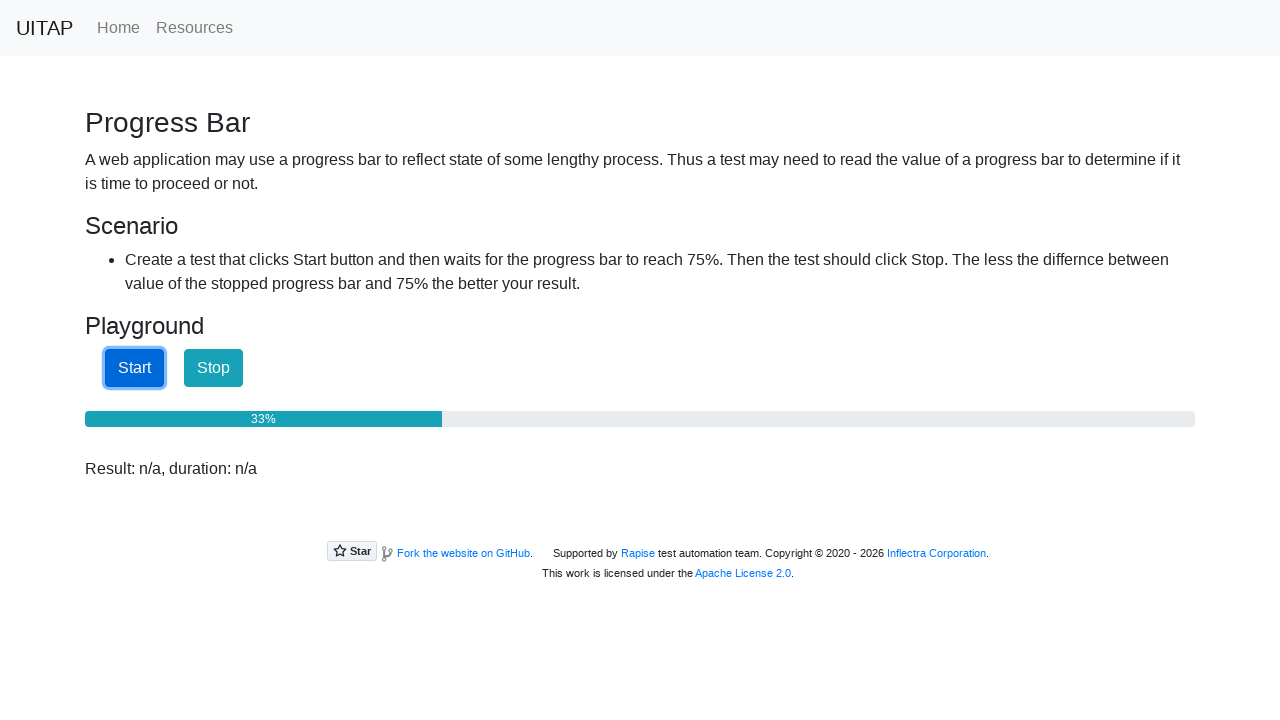

Checked progress bar value: 34%
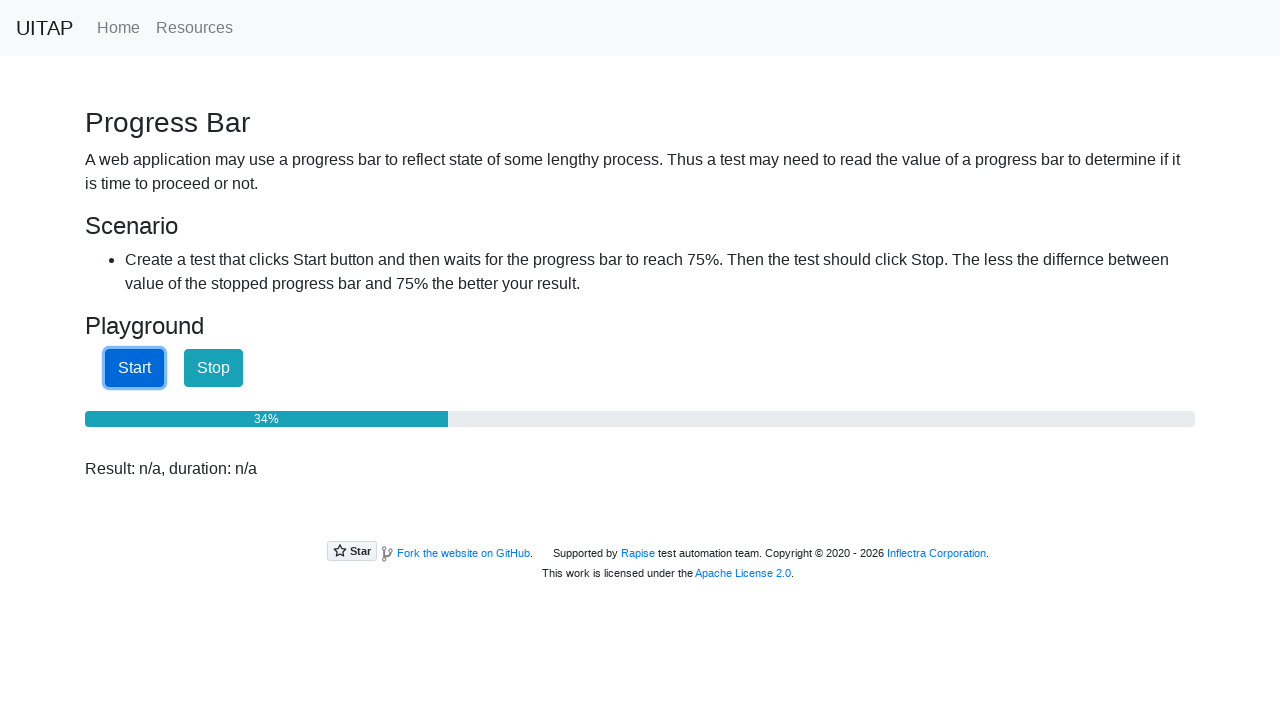

Checked progress bar value: 34%
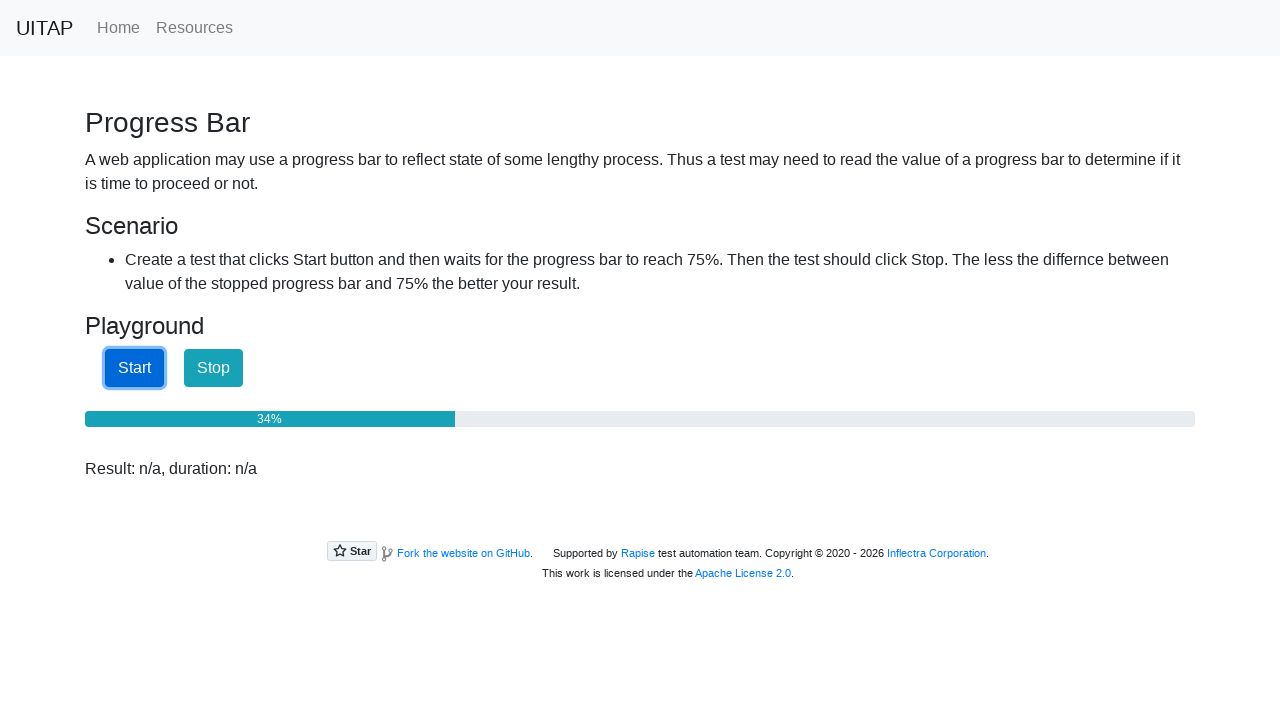

Checked progress bar value: 35%
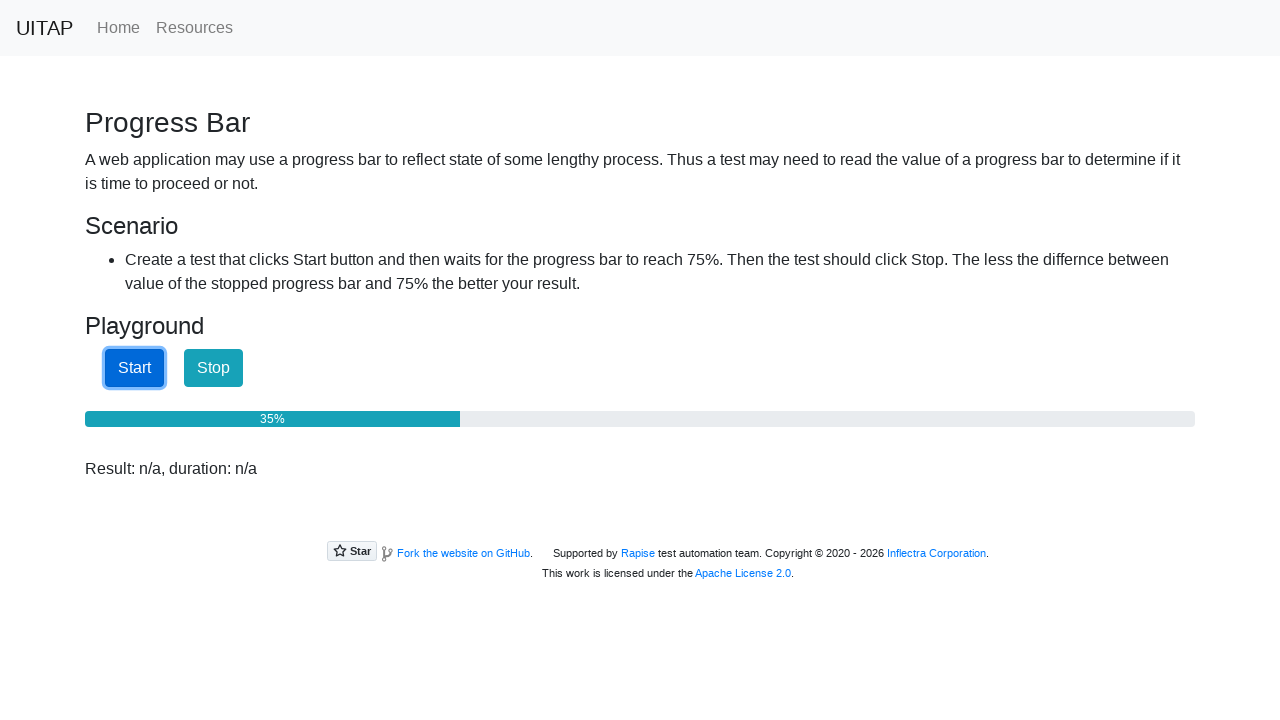

Checked progress bar value: 35%
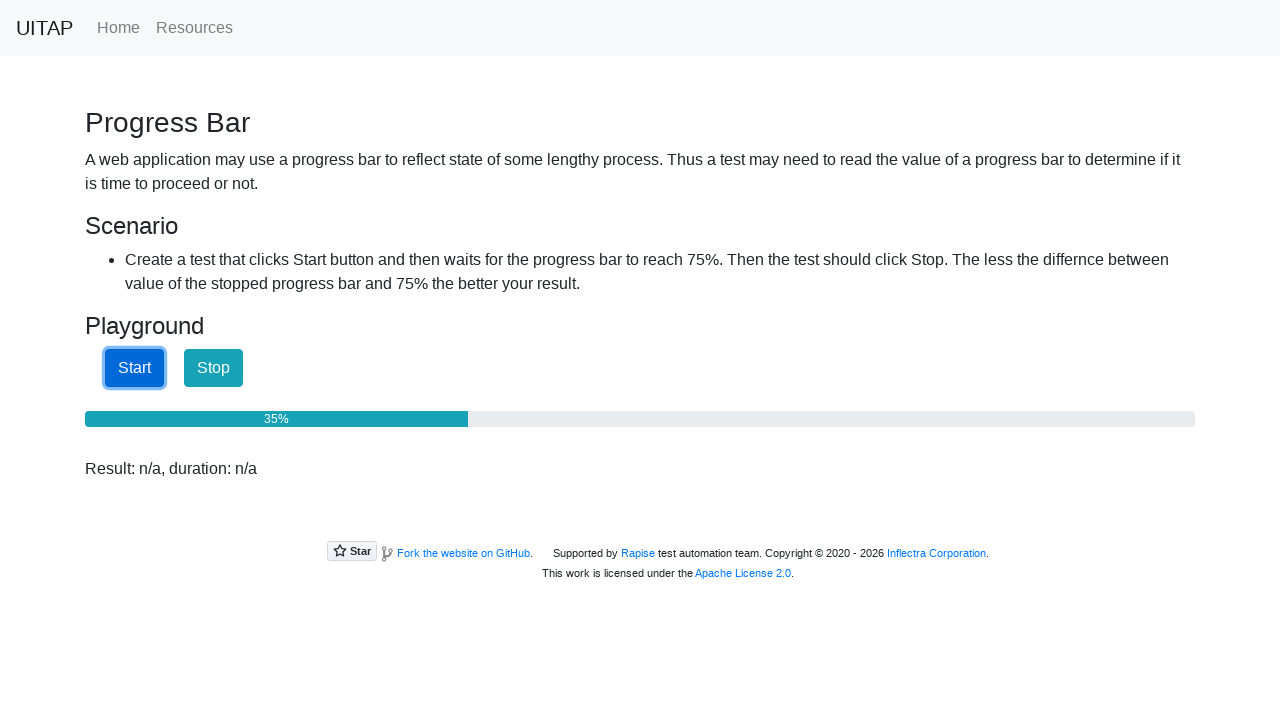

Checked progress bar value: 36%
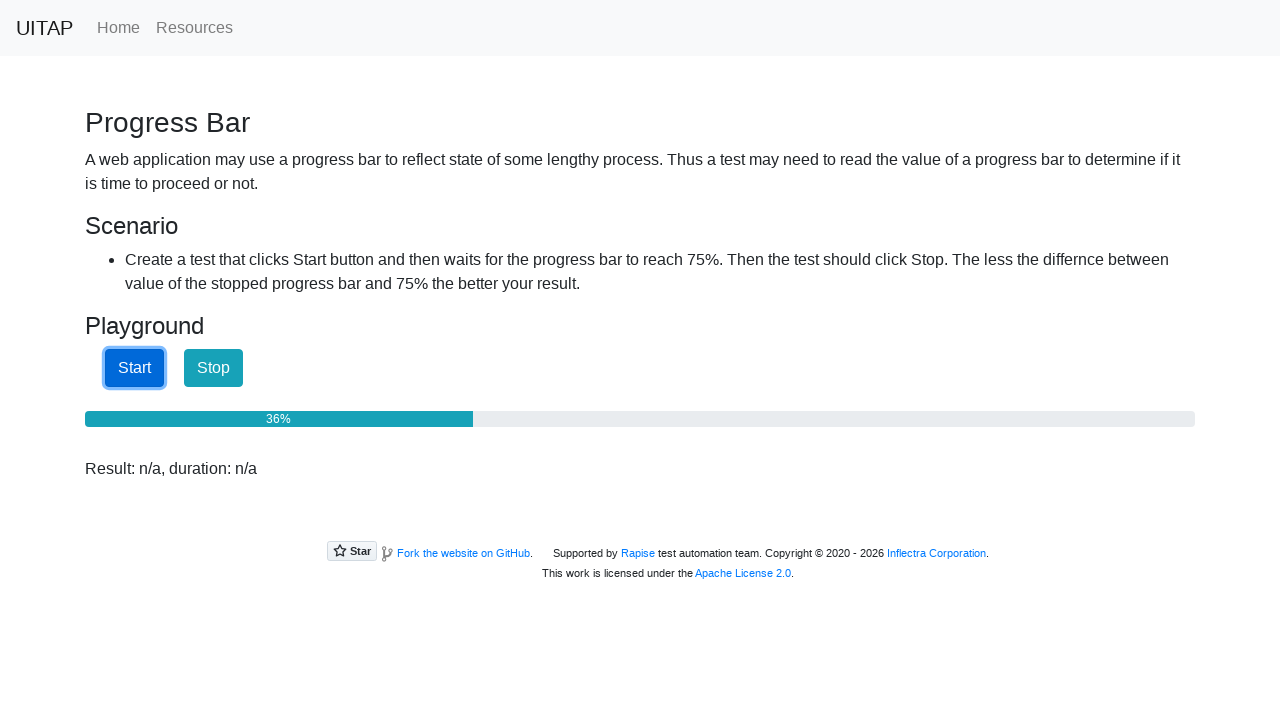

Checked progress bar value: 36%
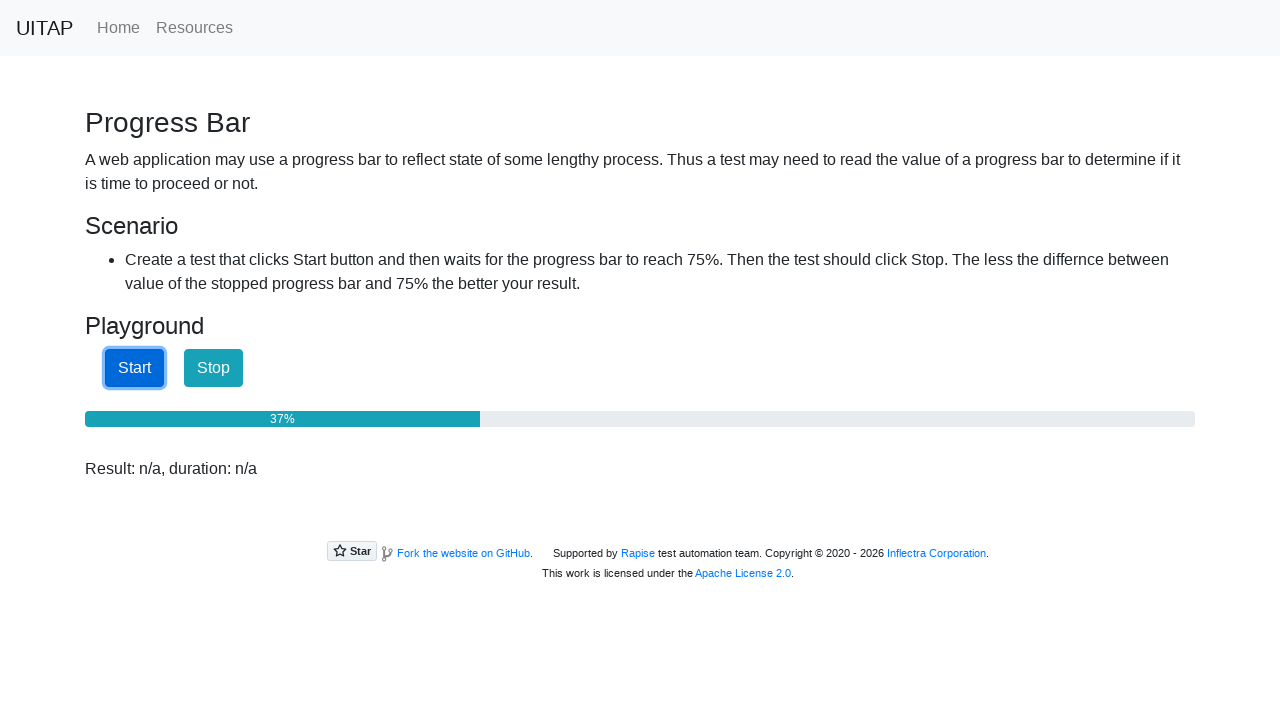

Checked progress bar value: 37%
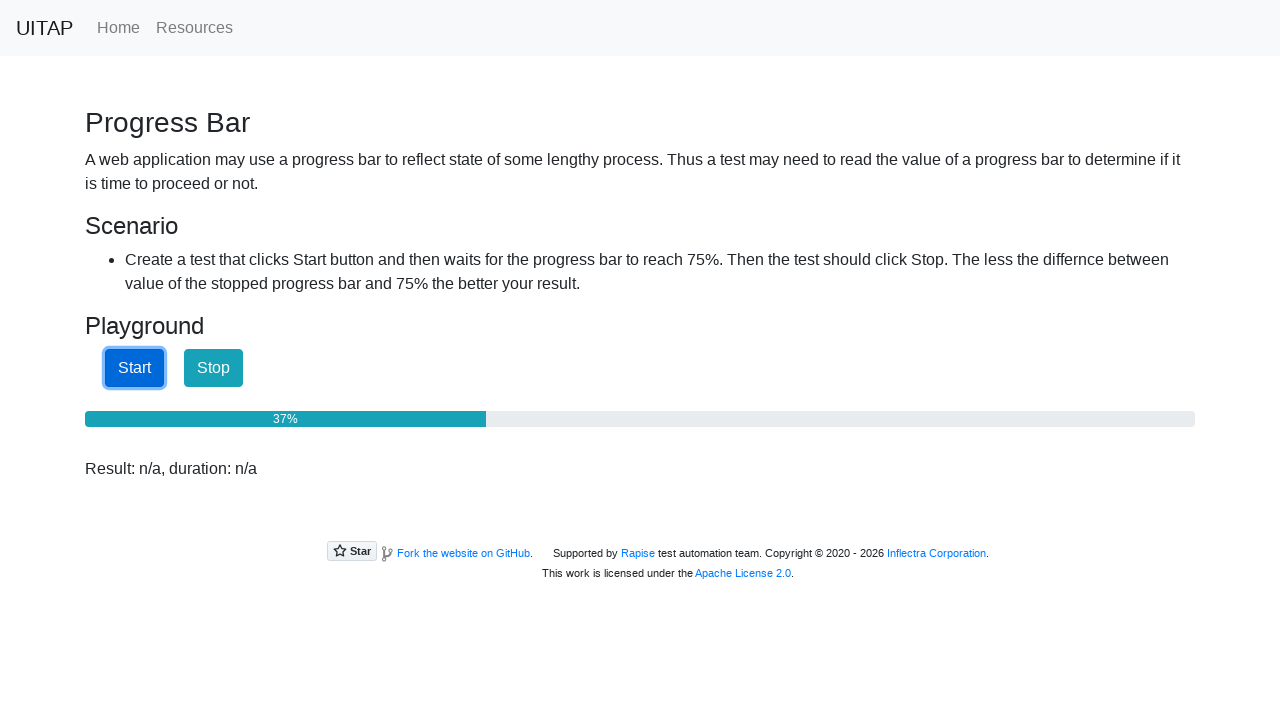

Checked progress bar value: 38%
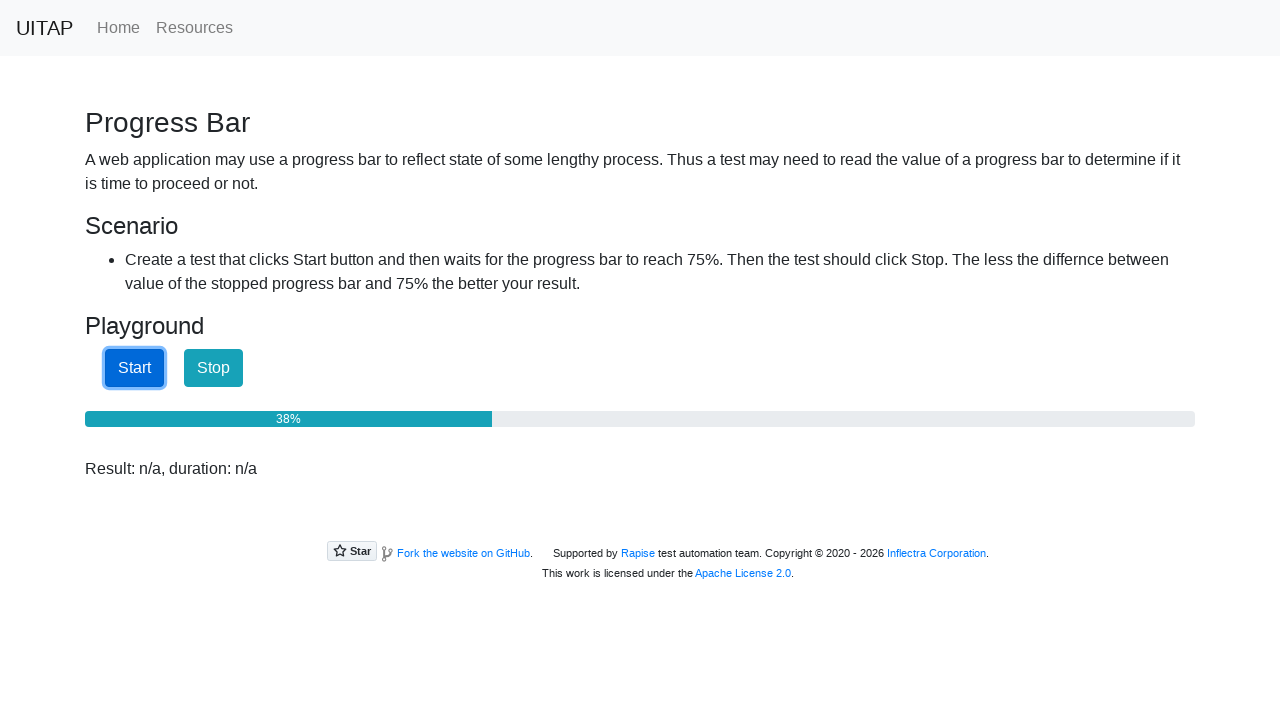

Checked progress bar value: 38%
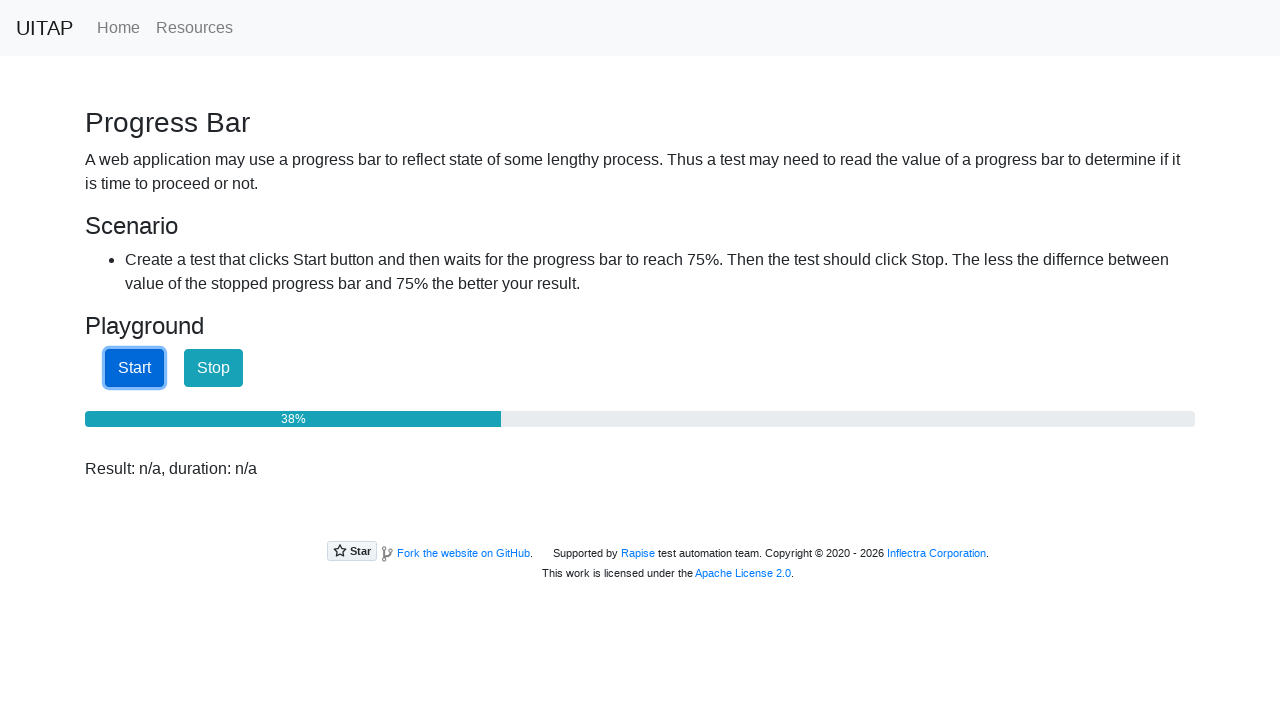

Checked progress bar value: 39%
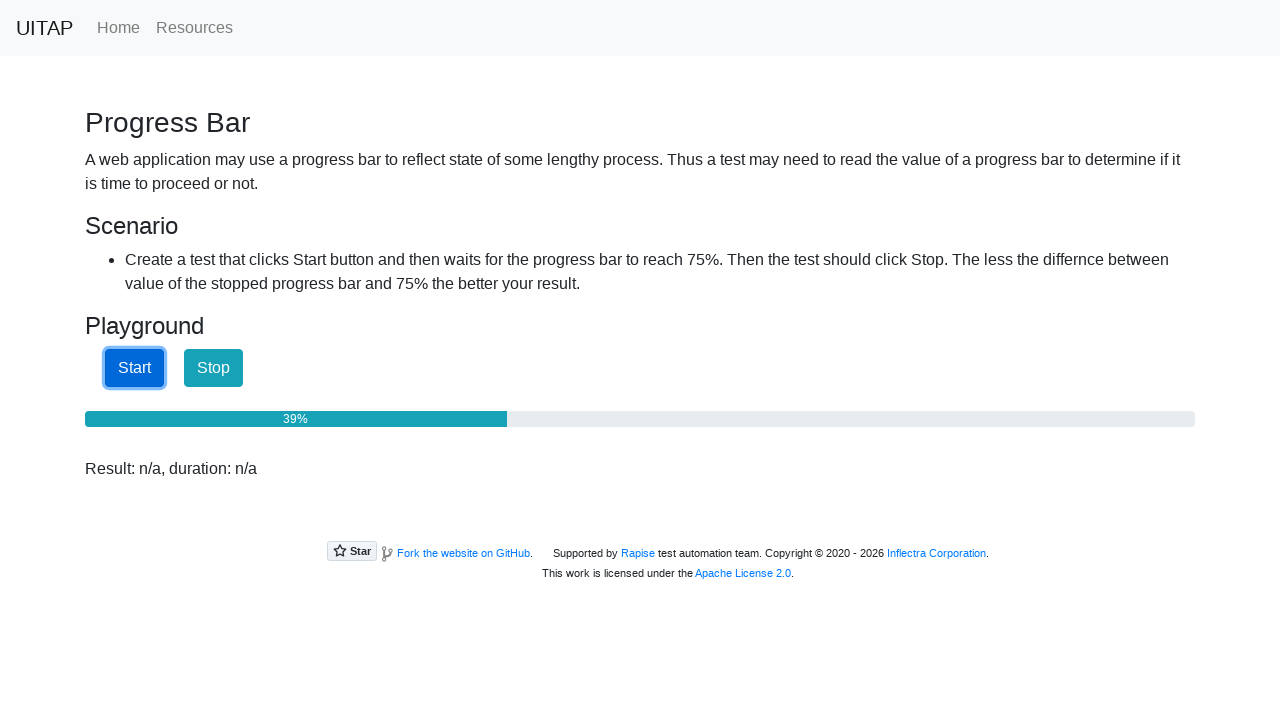

Checked progress bar value: 39%
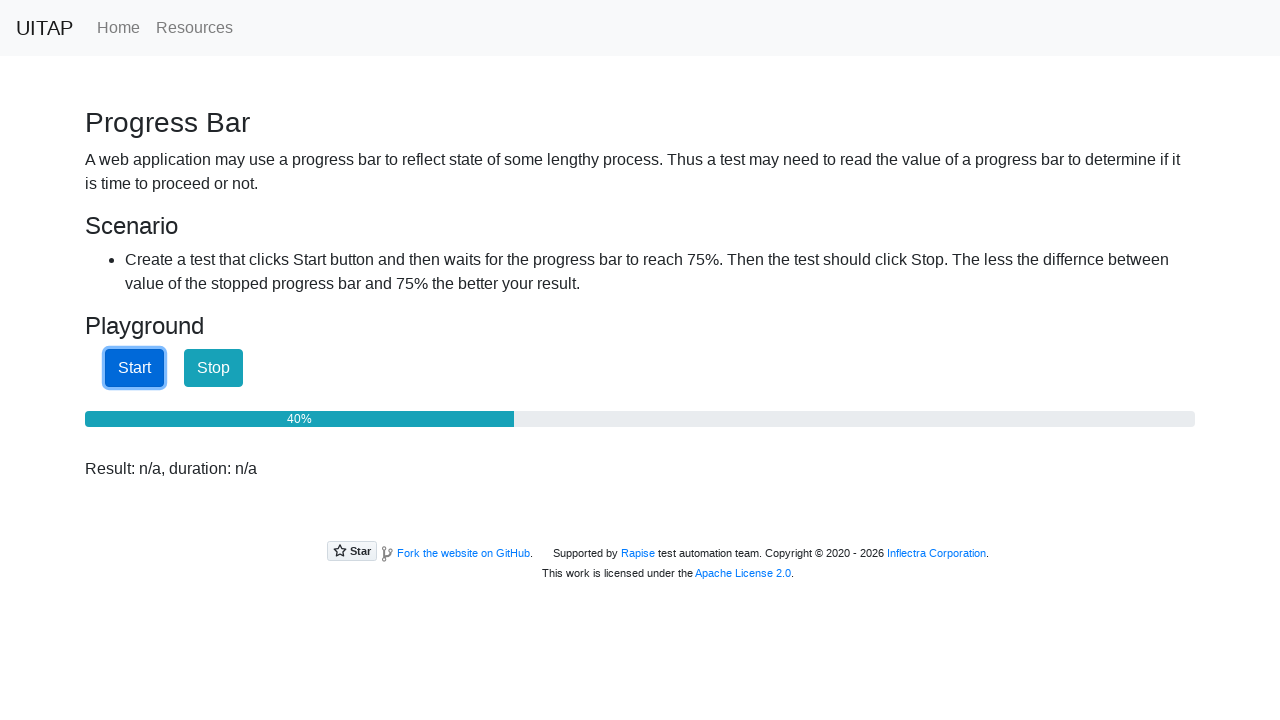

Checked progress bar value: 40%
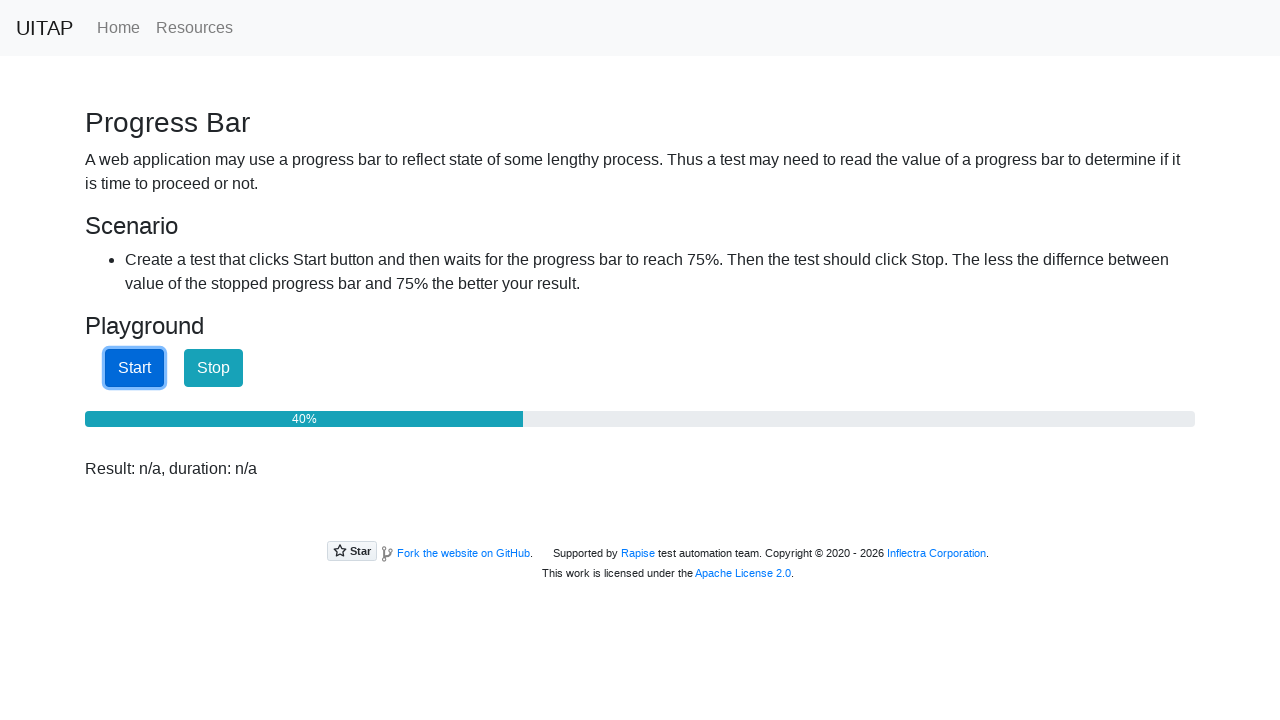

Checked progress bar value: 41%
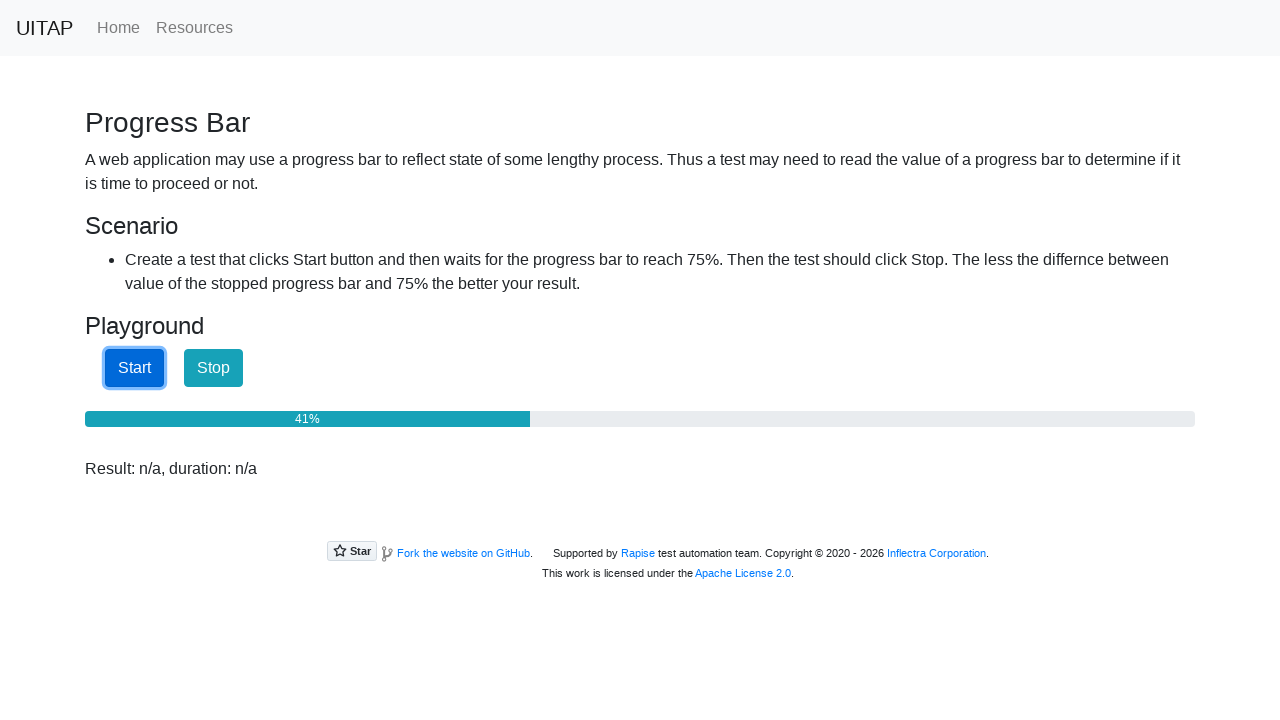

Checked progress bar value: 42%
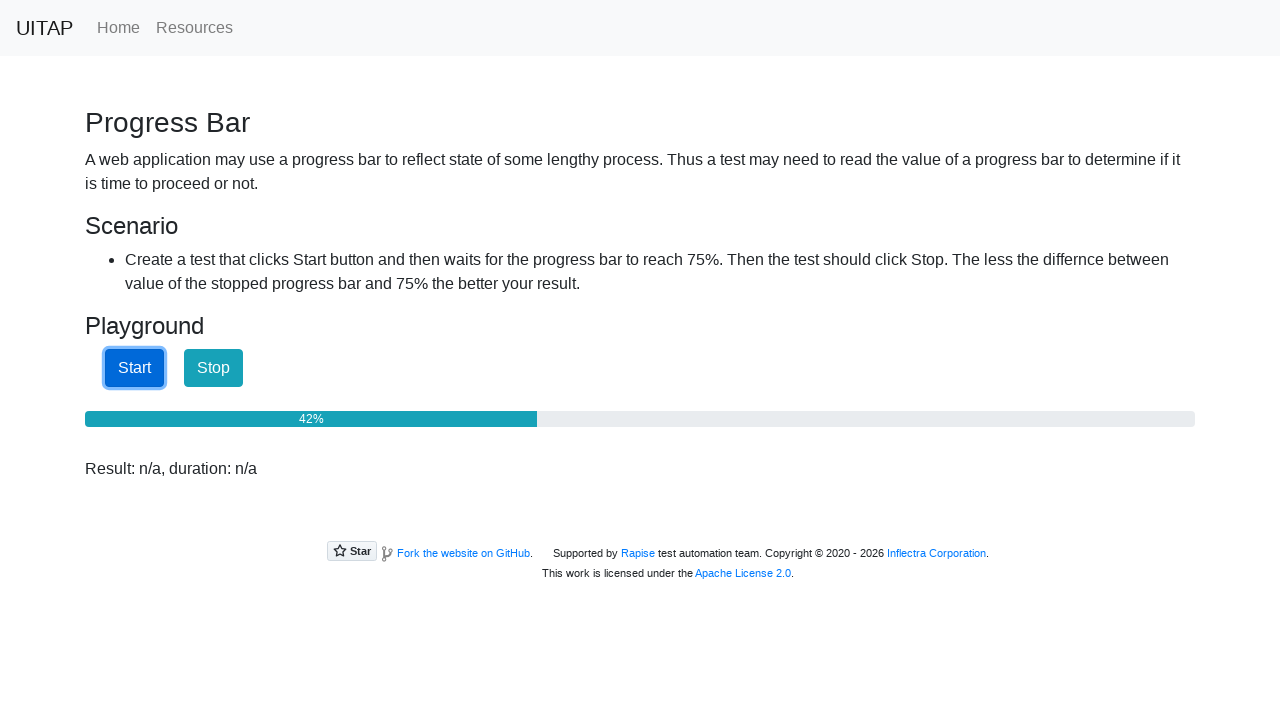

Checked progress bar value: 42%
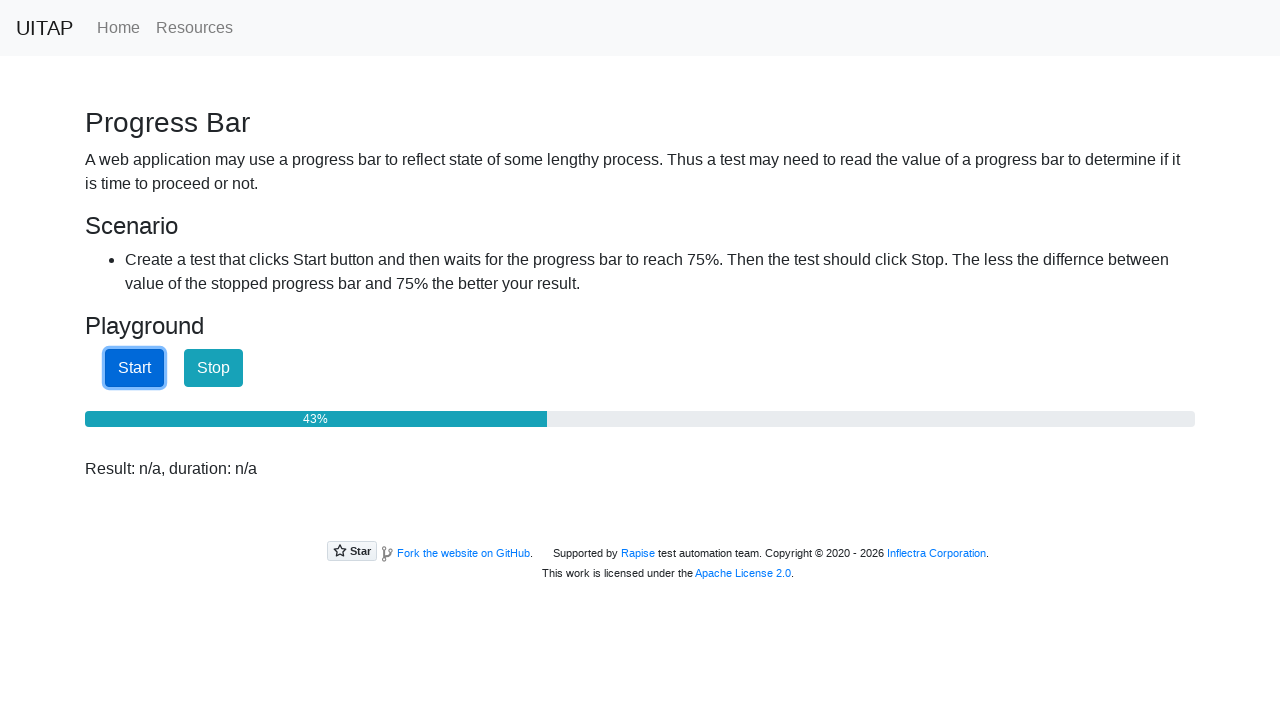

Checked progress bar value: 43%
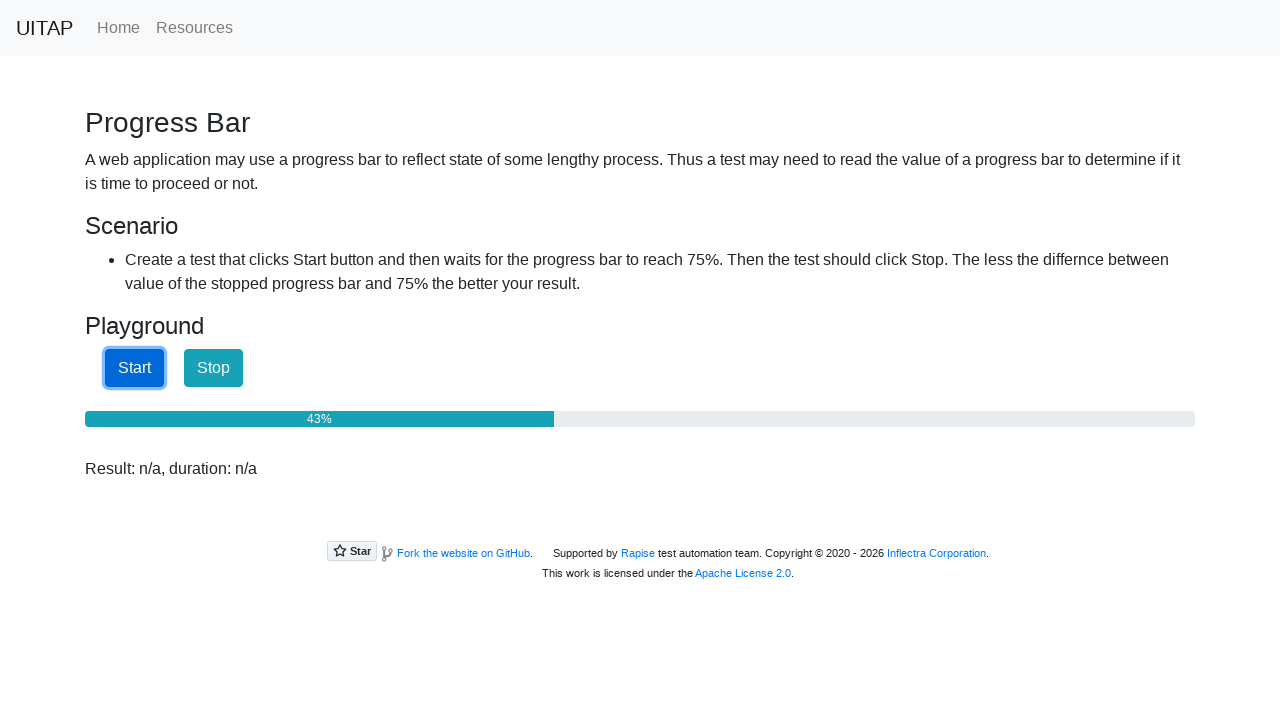

Checked progress bar value: 44%
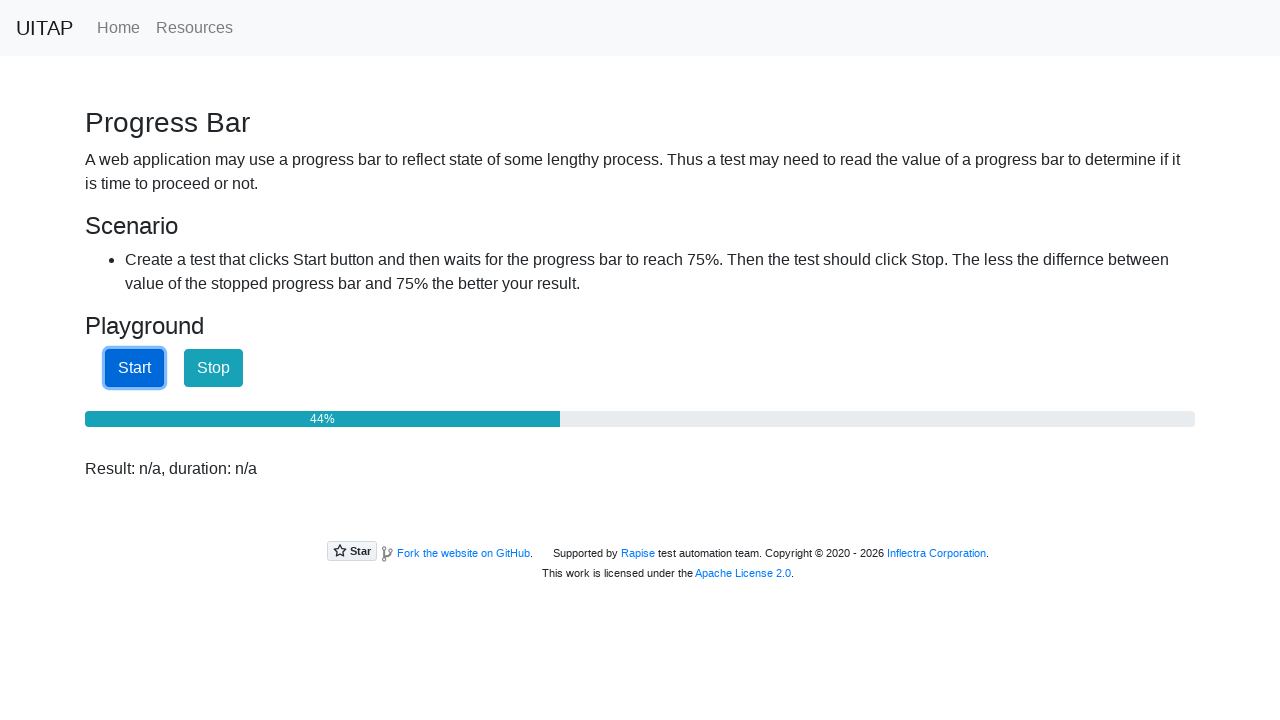

Checked progress bar value: 44%
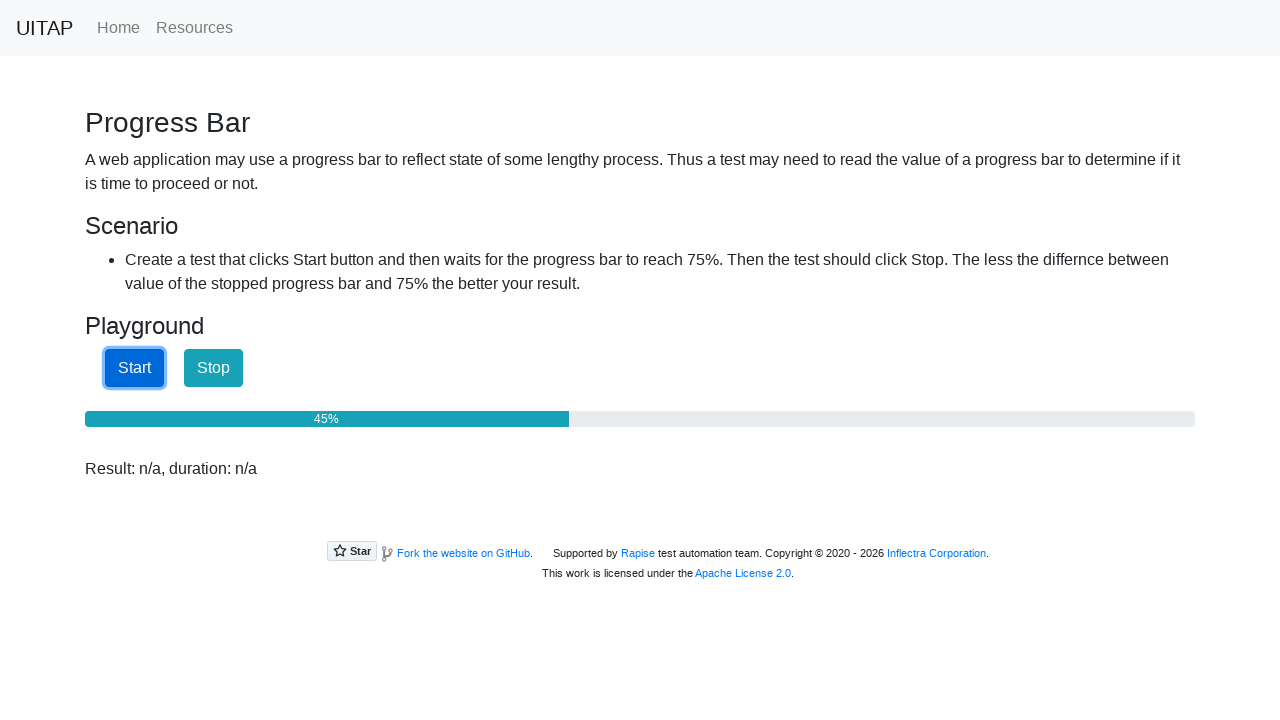

Checked progress bar value: 45%
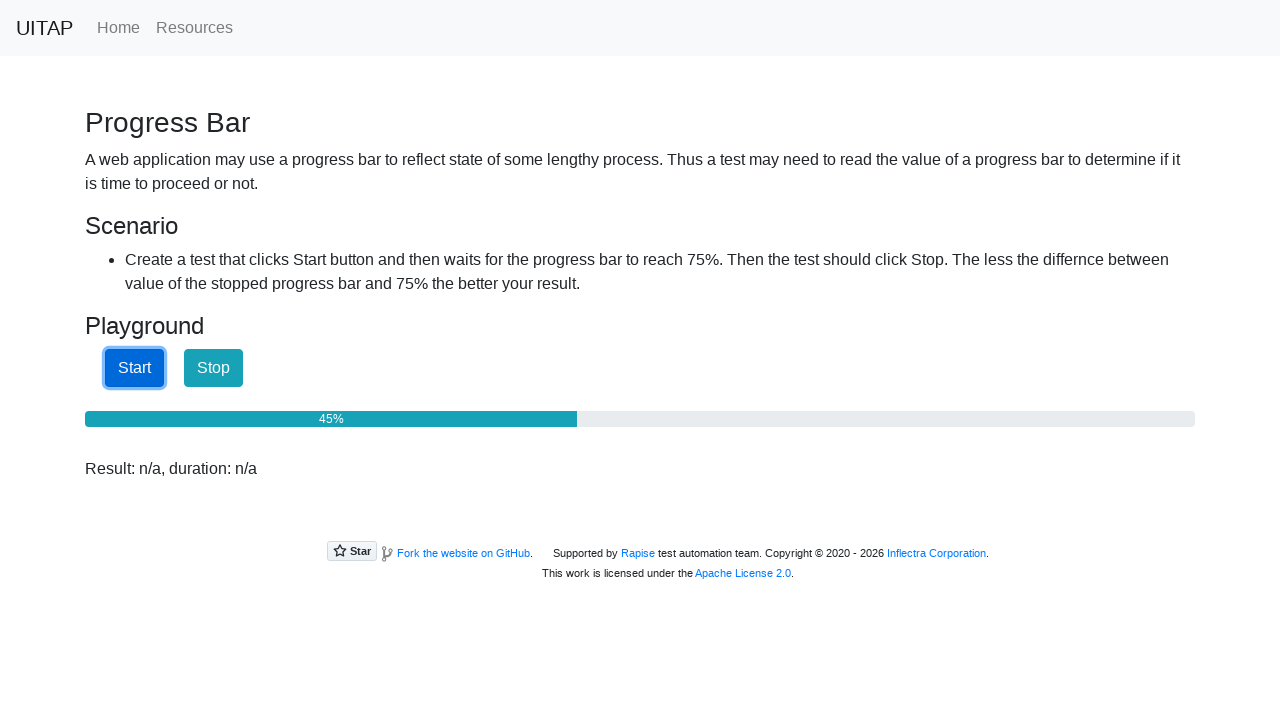

Checked progress bar value: 46%
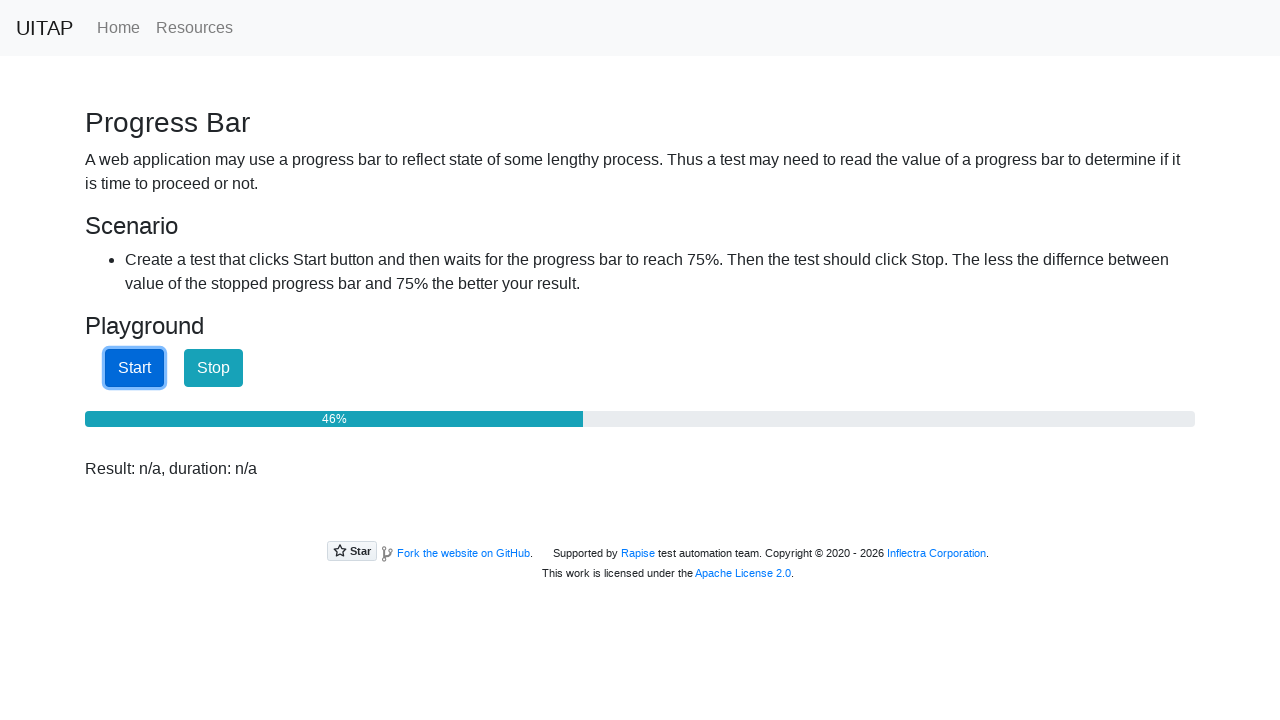

Checked progress bar value: 46%
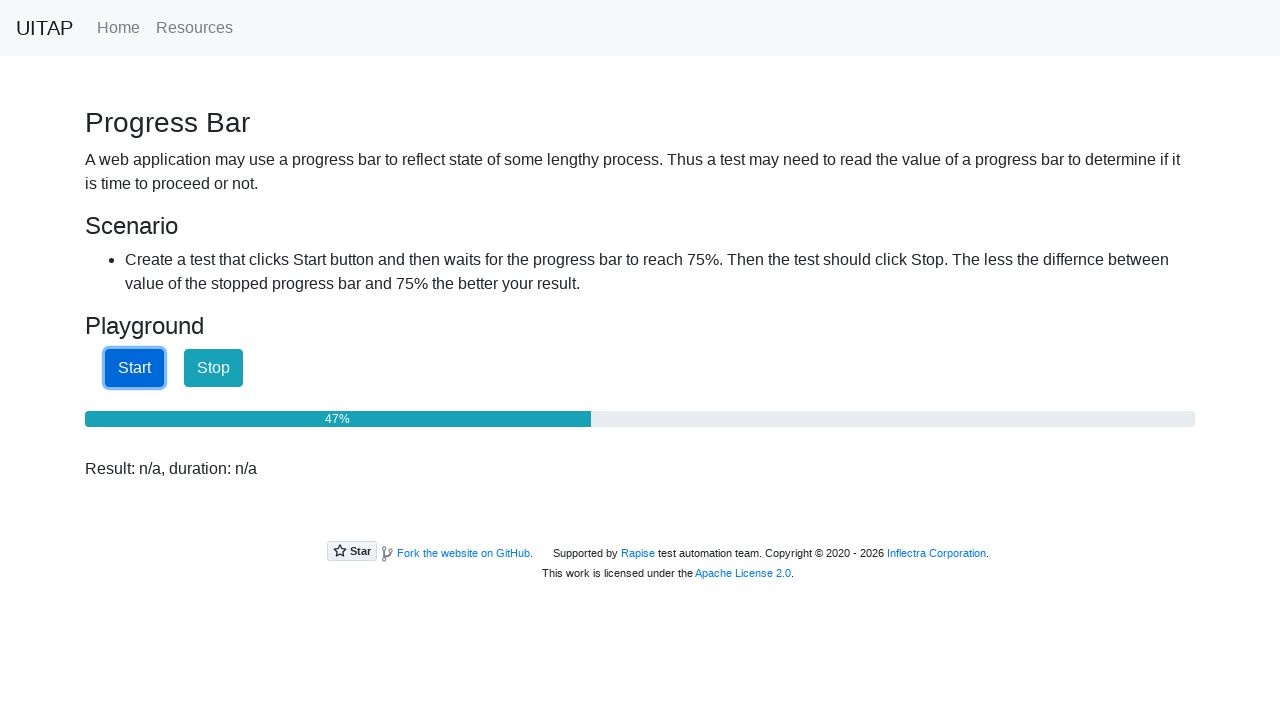

Checked progress bar value: 47%
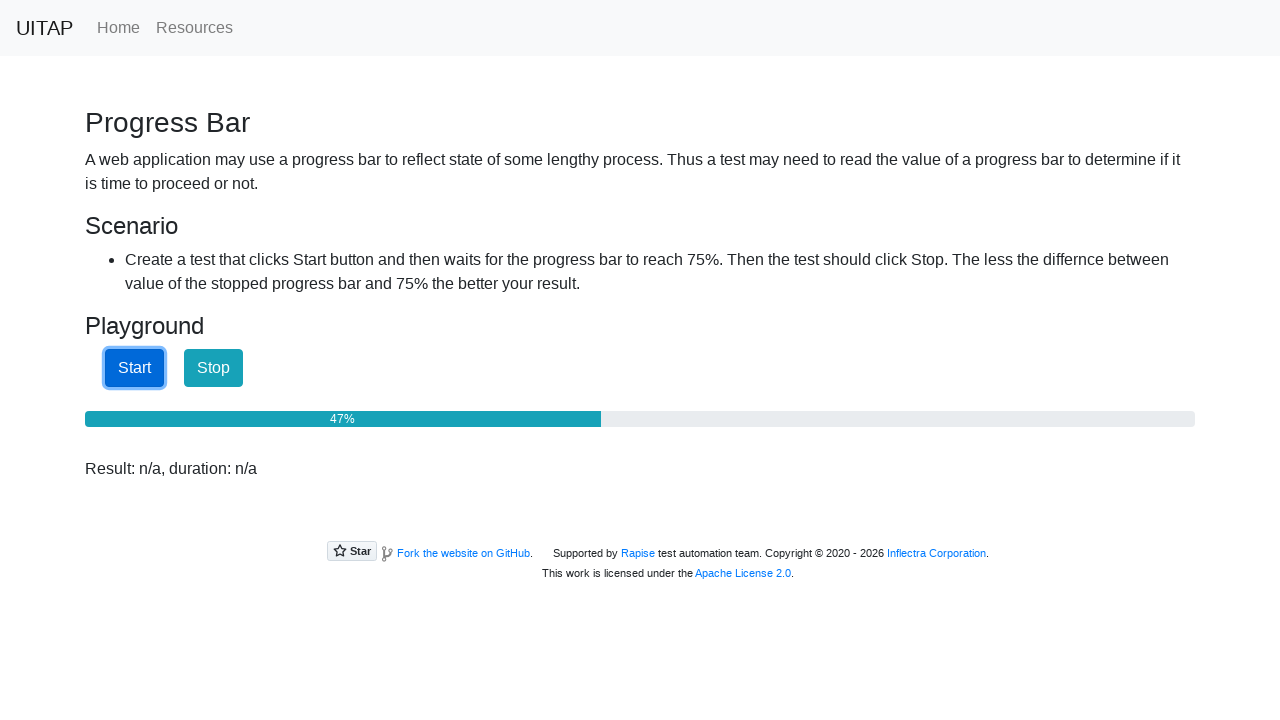

Checked progress bar value: 48%
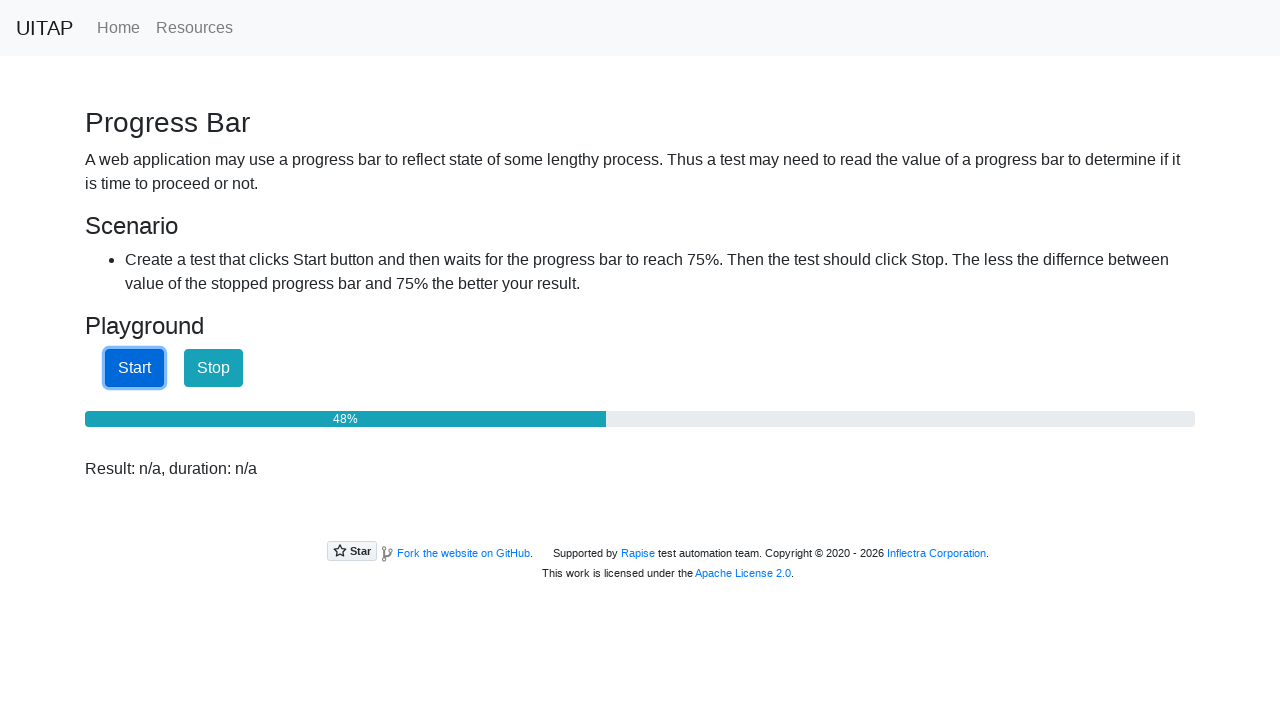

Checked progress bar value: 48%
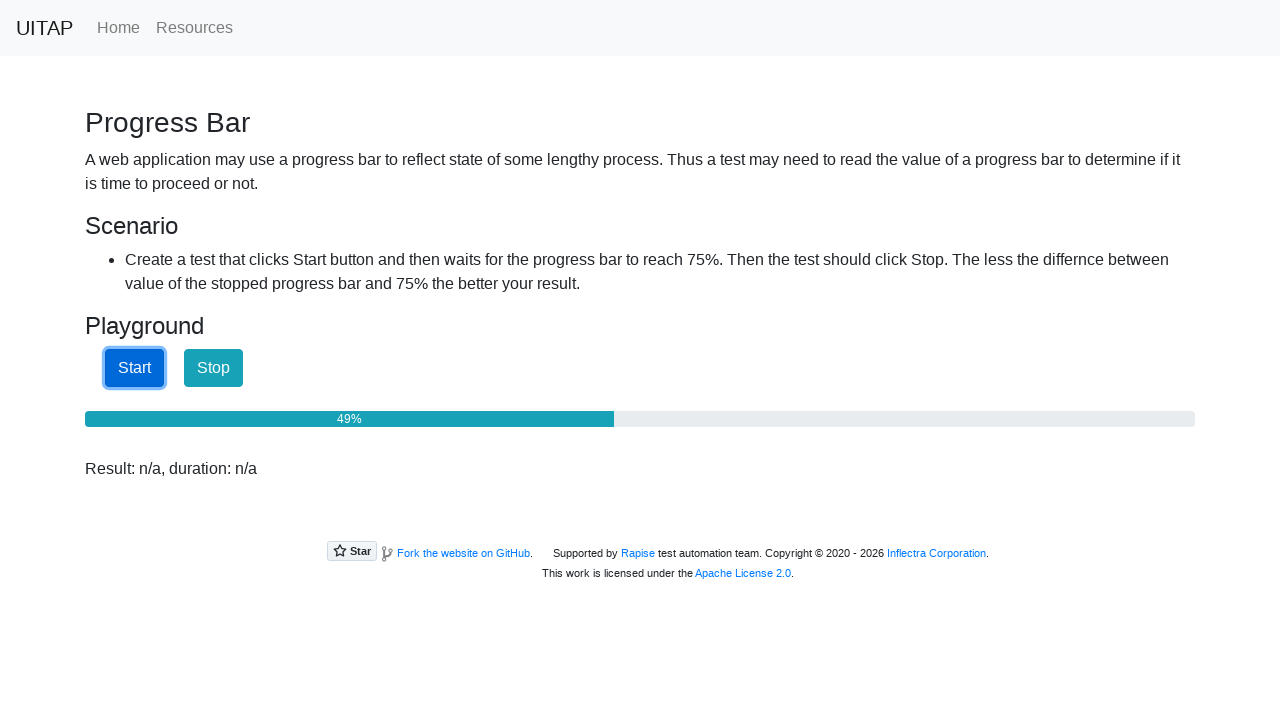

Checked progress bar value: 49%
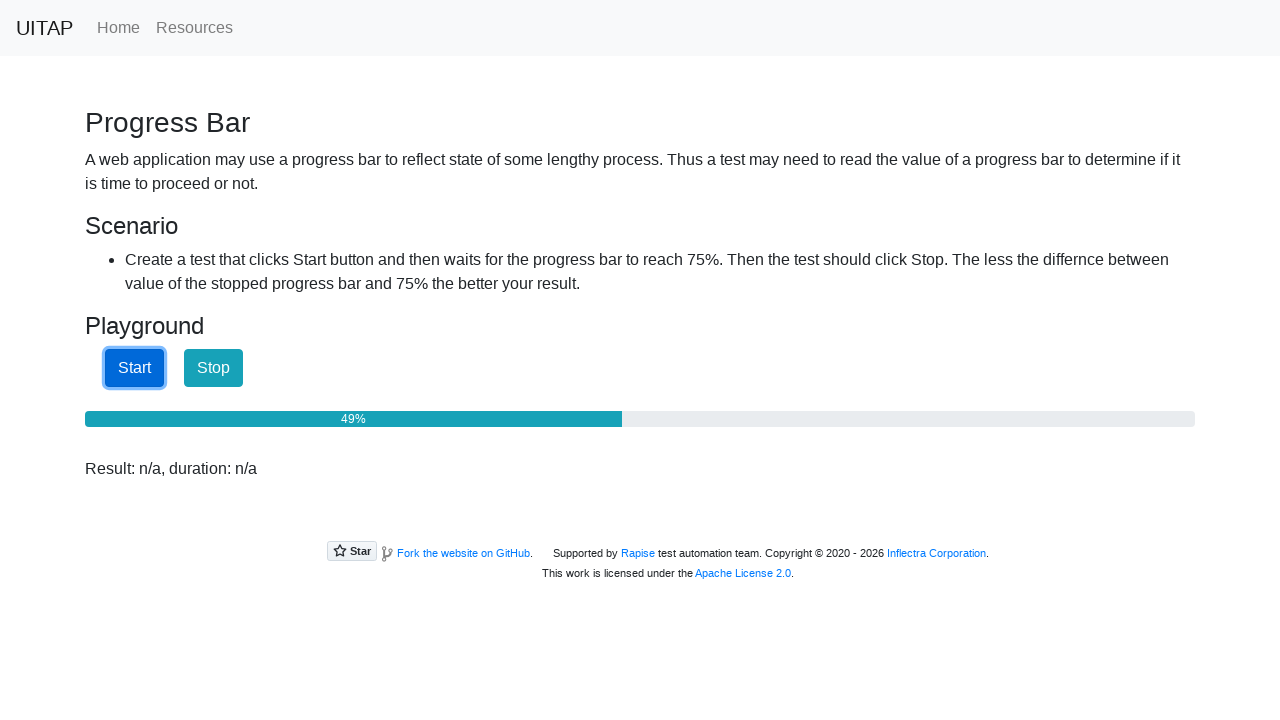

Checked progress bar value: 50%
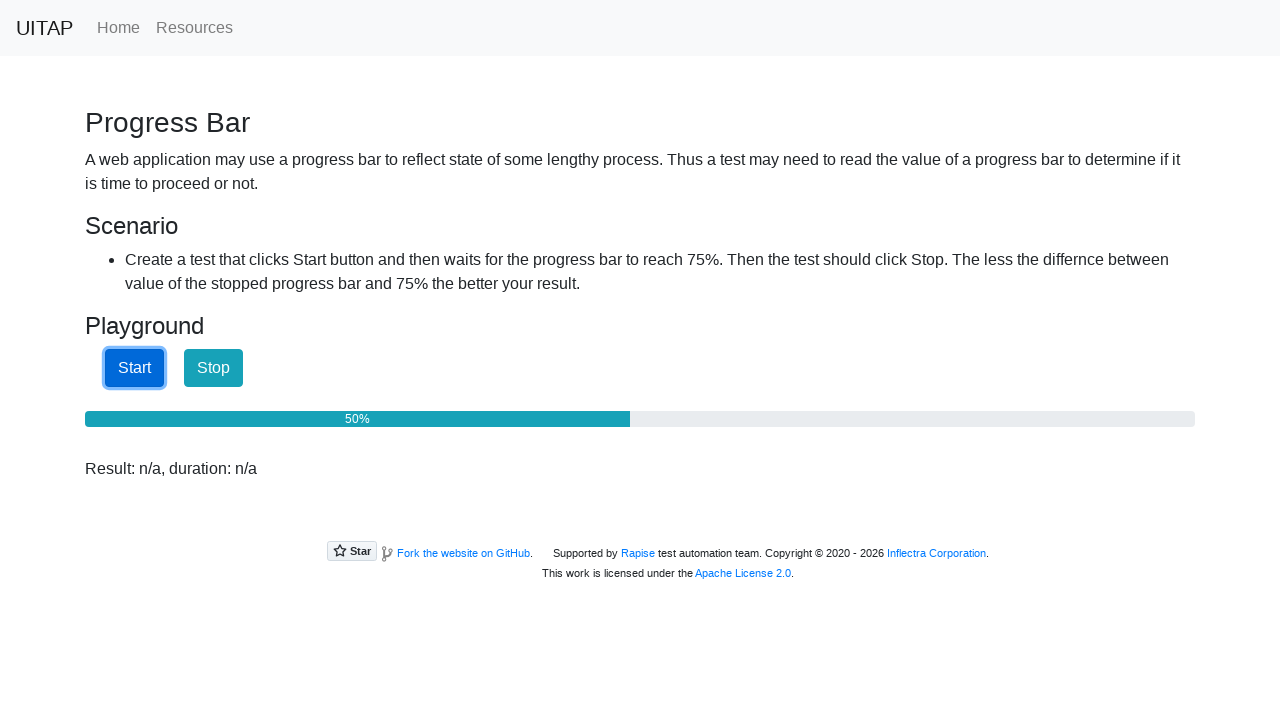

Checked progress bar value: 51%
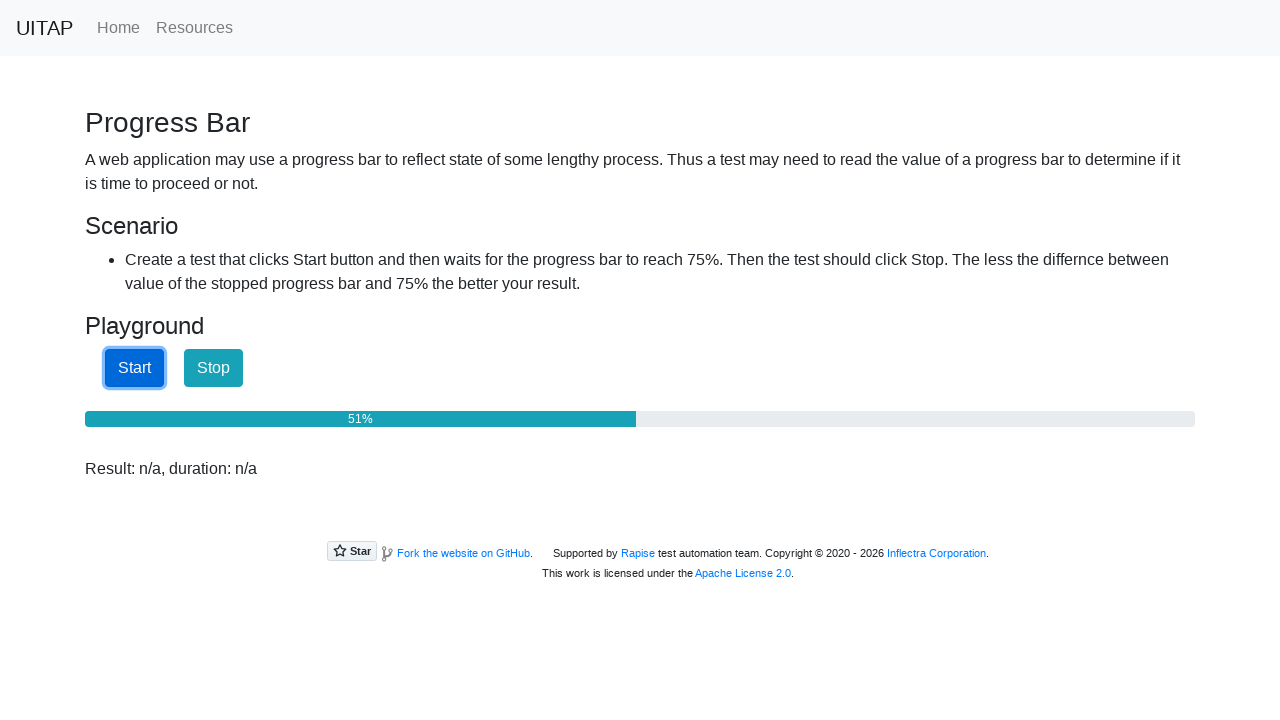

Checked progress bar value: 51%
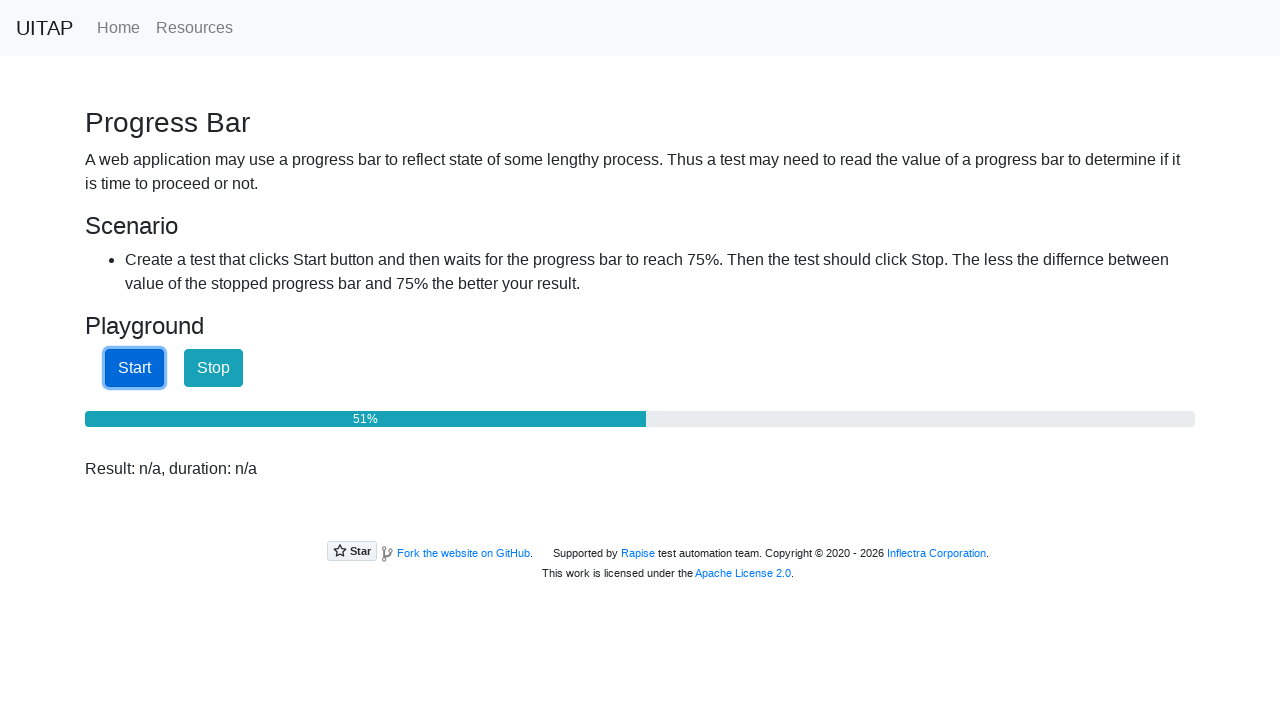

Checked progress bar value: 52%
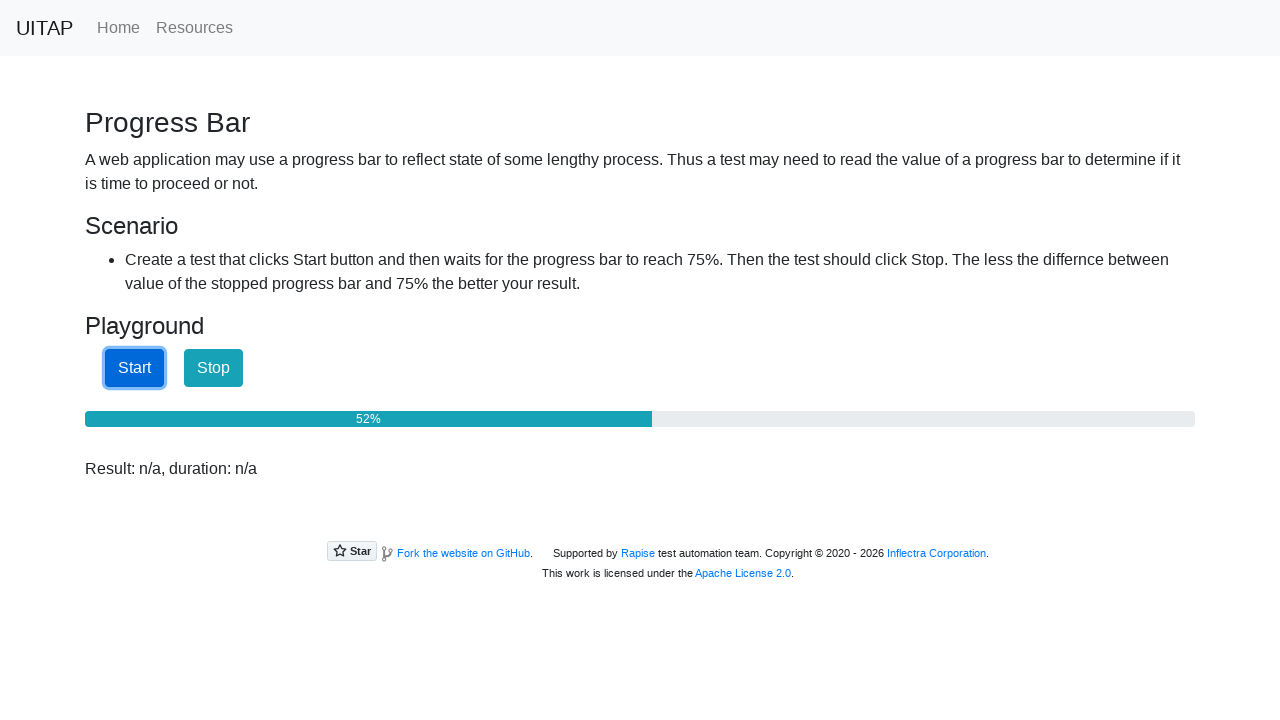

Checked progress bar value: 53%
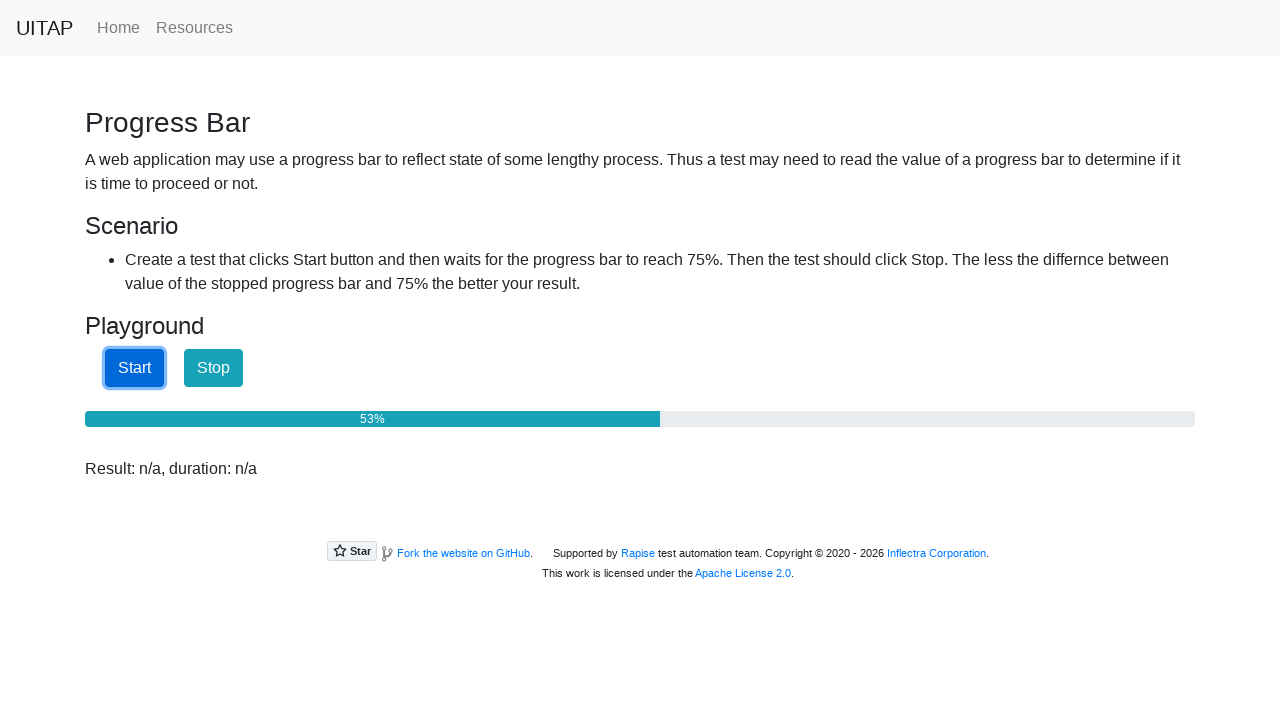

Checked progress bar value: 53%
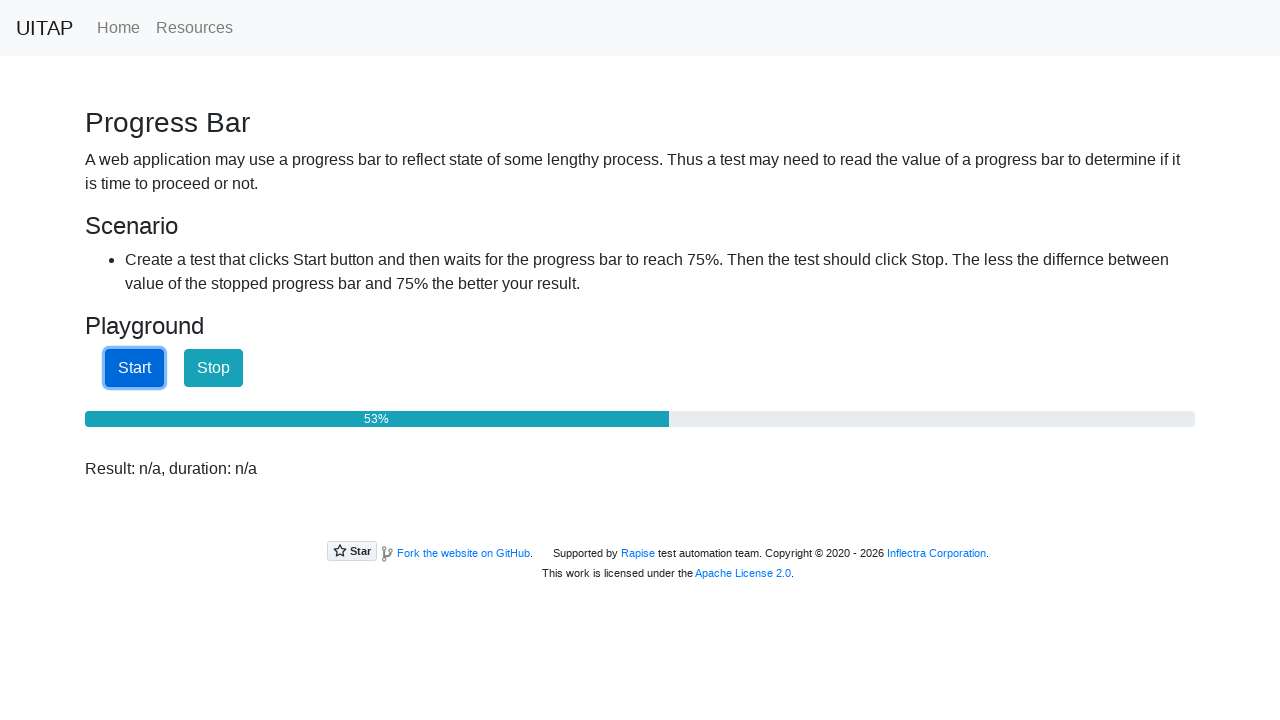

Checked progress bar value: 54%
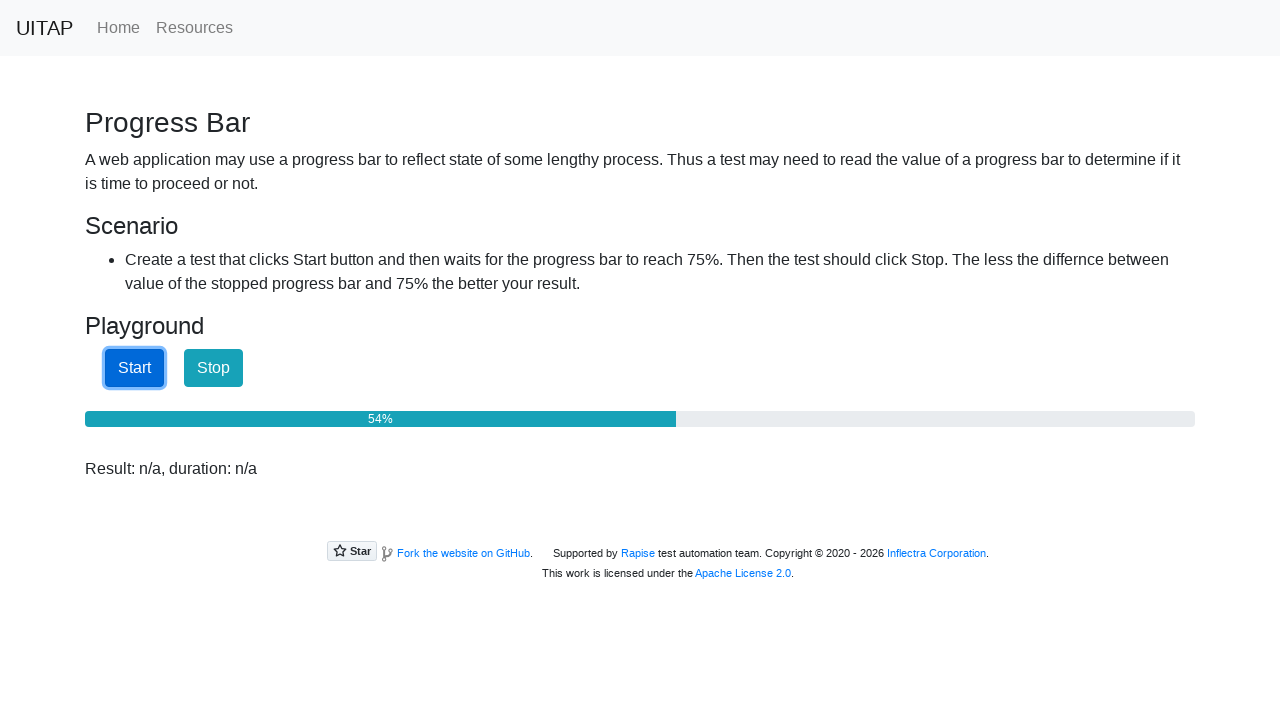

Checked progress bar value: 55%
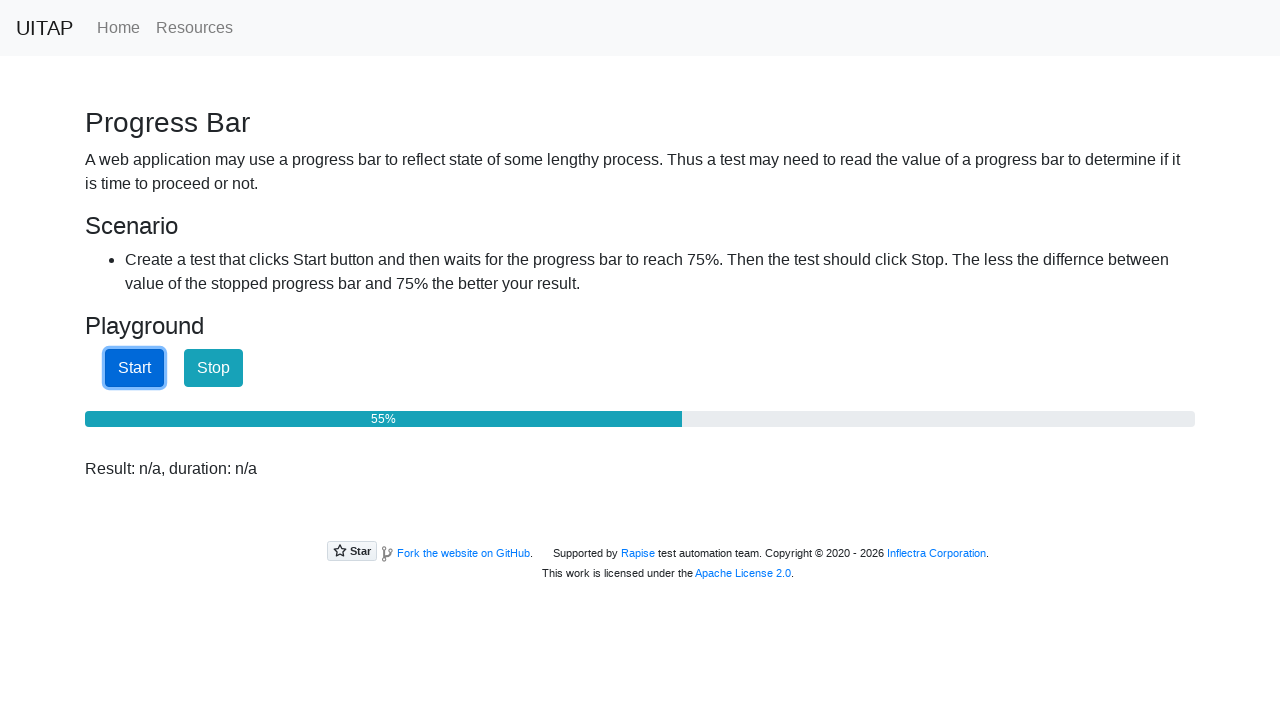

Checked progress bar value: 55%
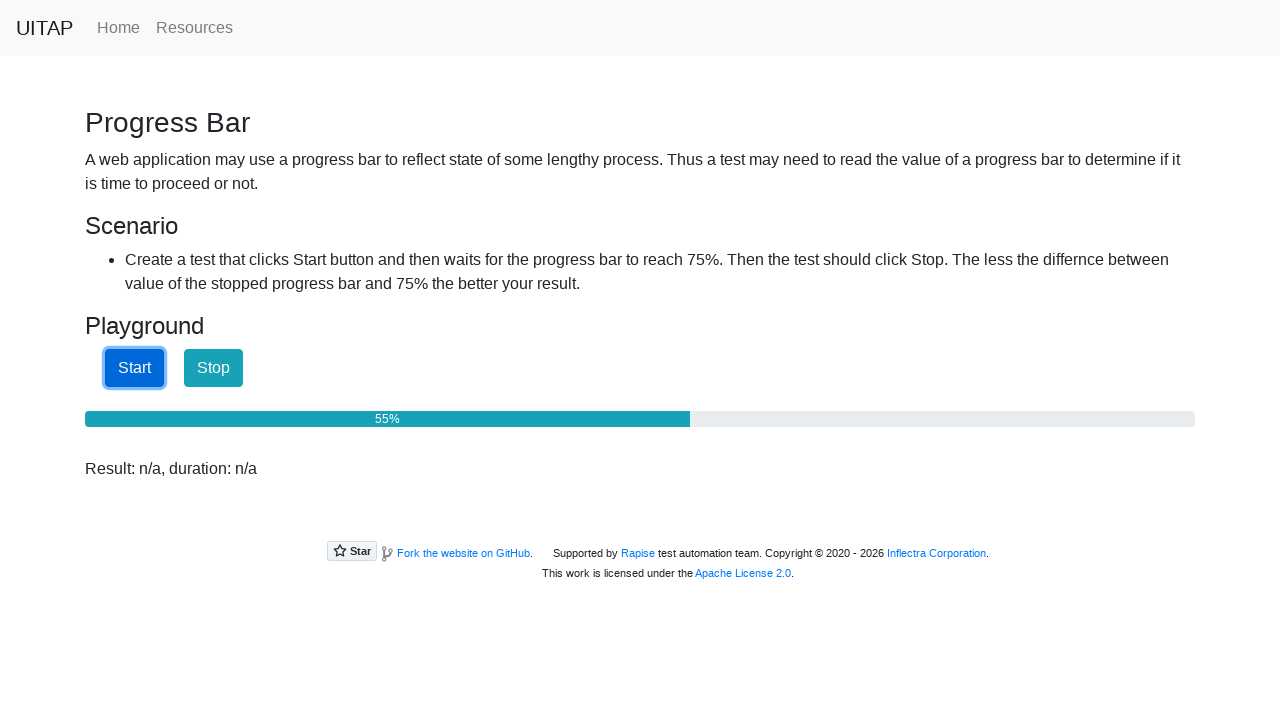

Checked progress bar value: 56%
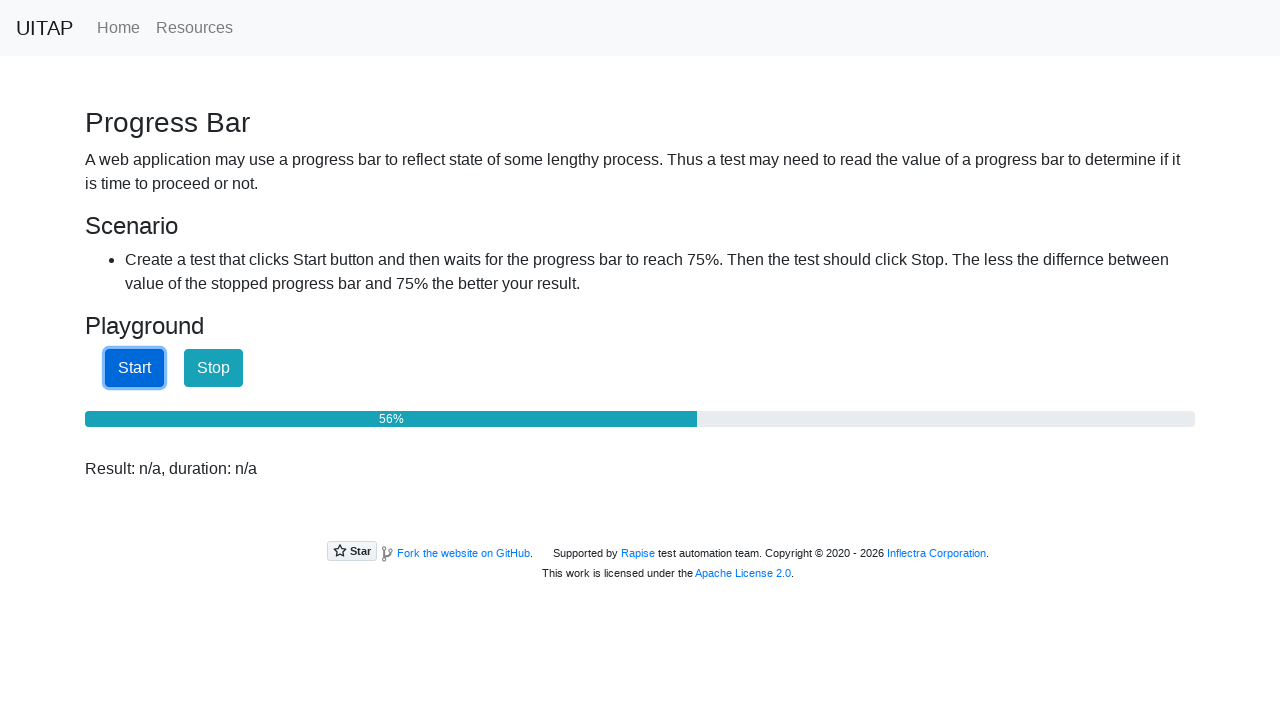

Checked progress bar value: 57%
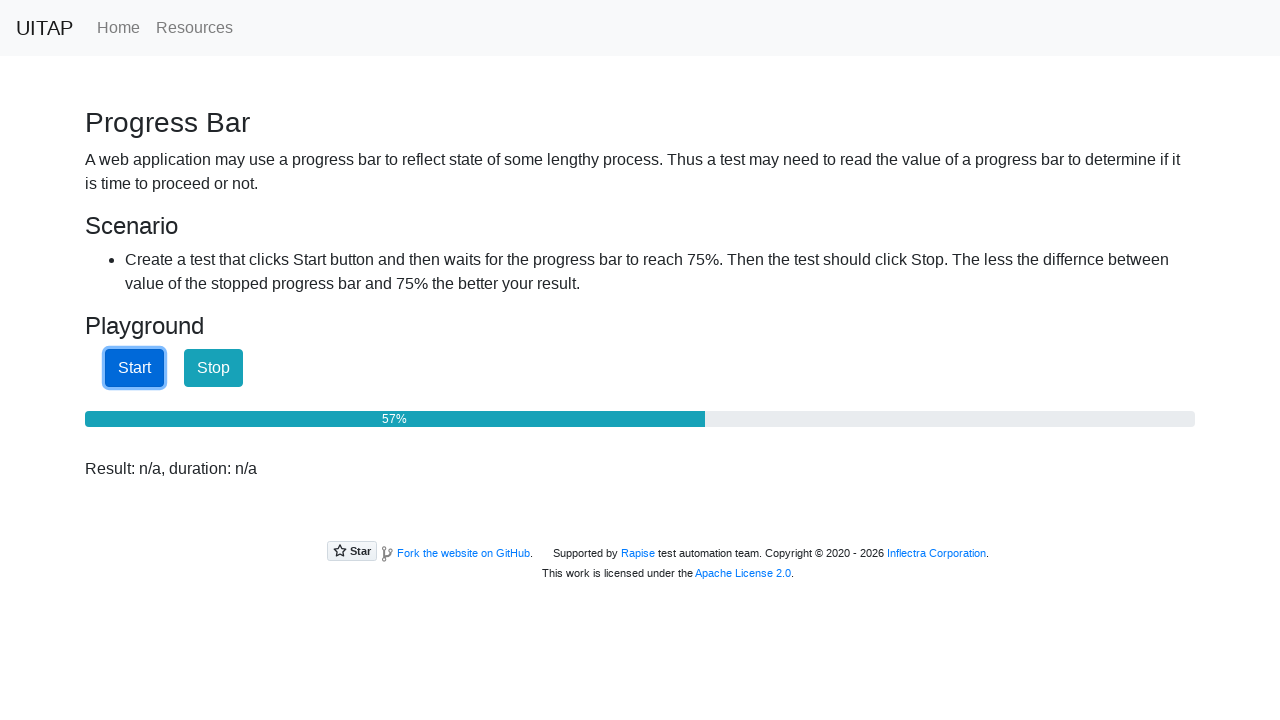

Checked progress bar value: 57%
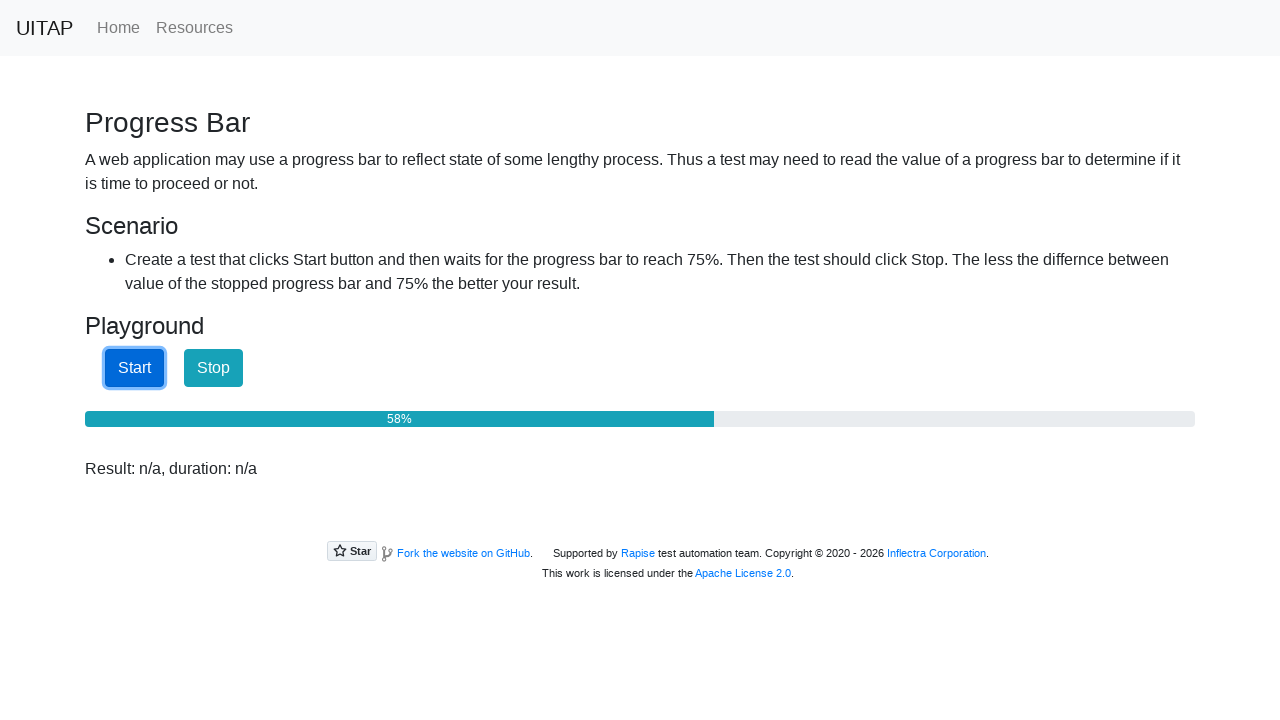

Checked progress bar value: 58%
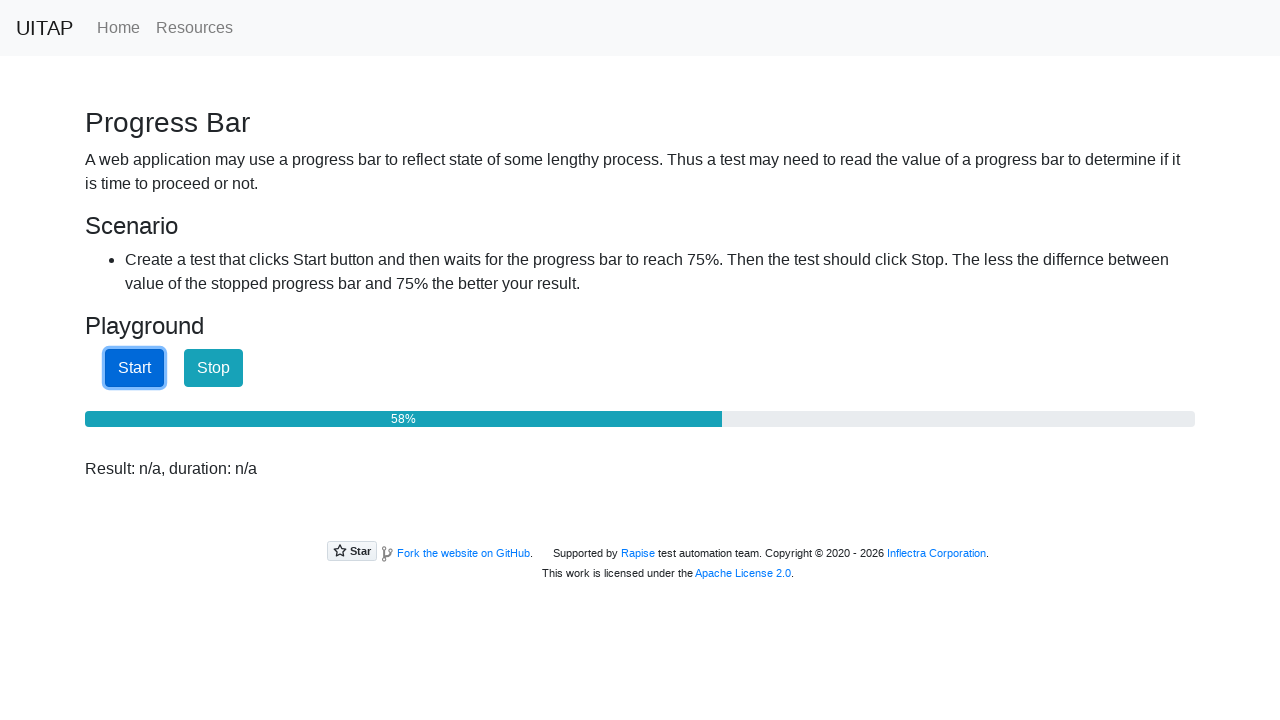

Checked progress bar value: 59%
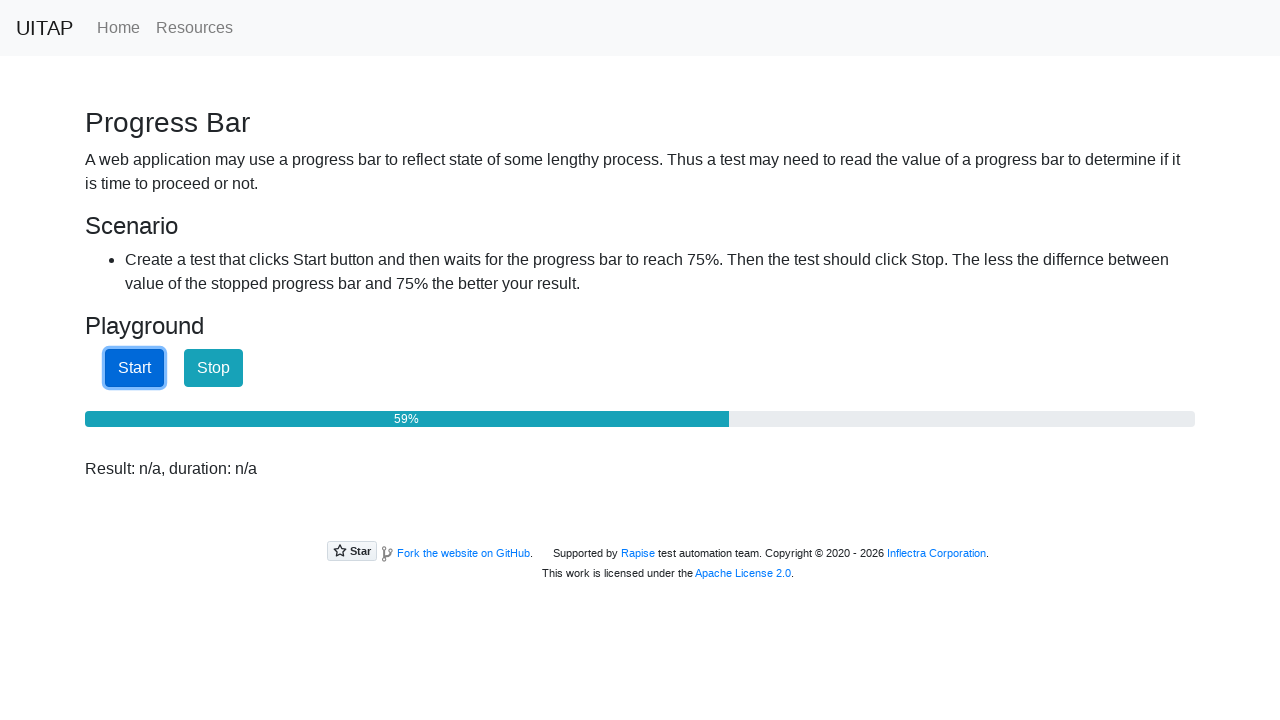

Checked progress bar value: 59%
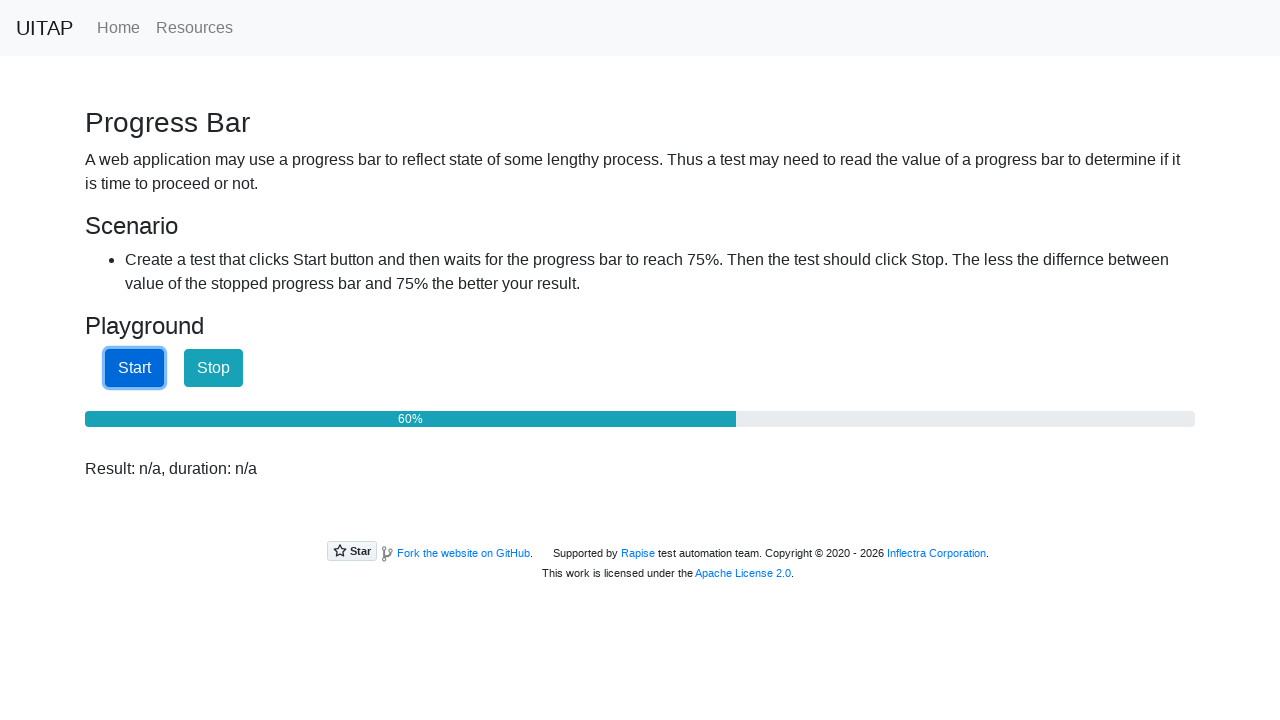

Checked progress bar value: 60%
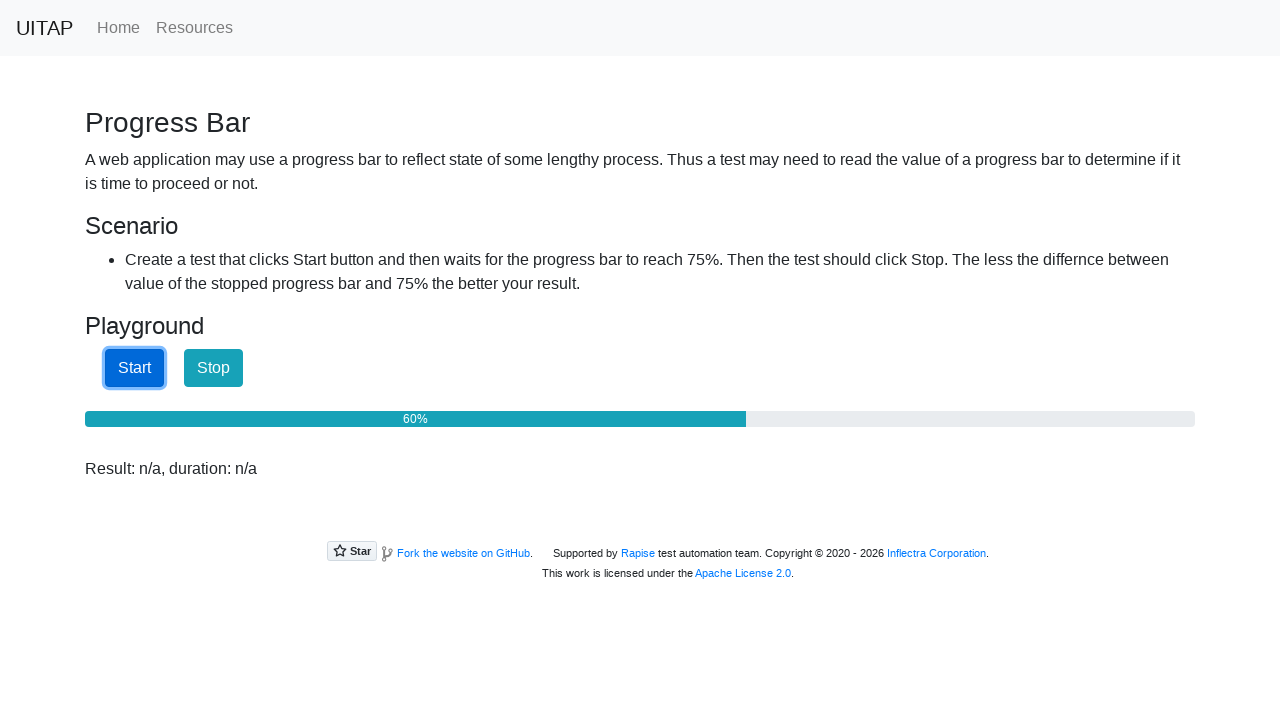

Checked progress bar value: 61%
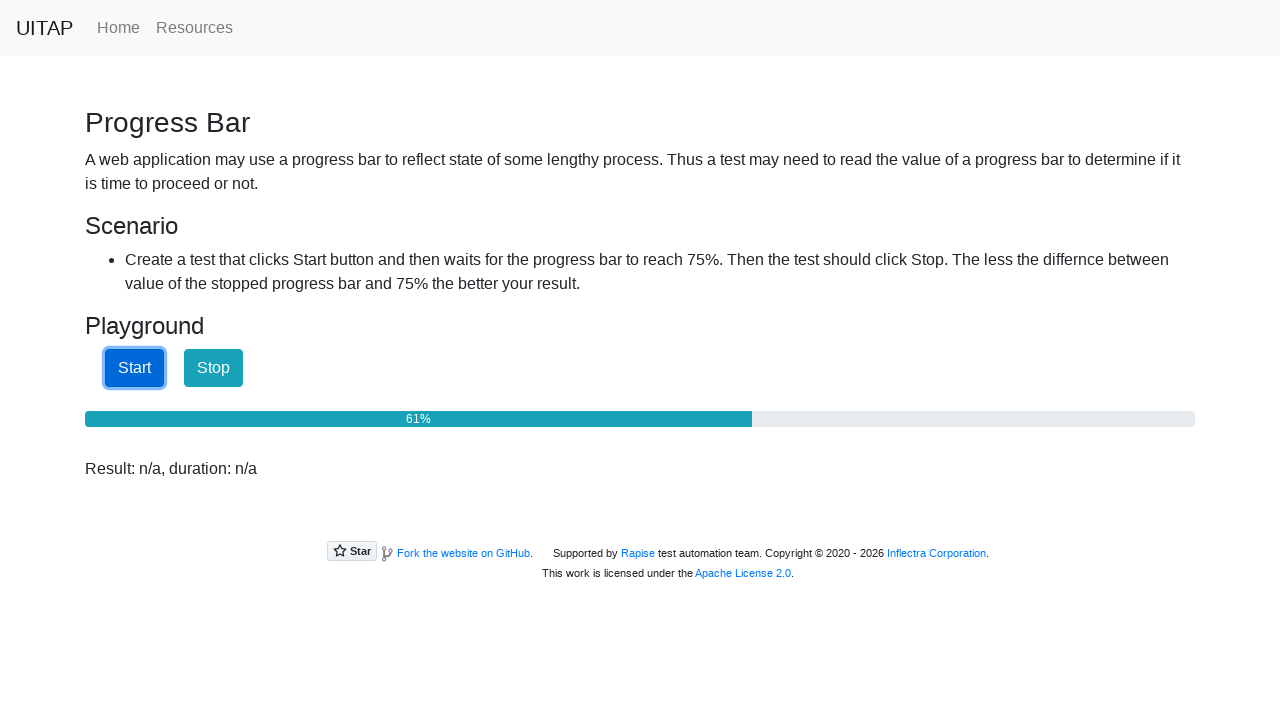

Checked progress bar value: 62%
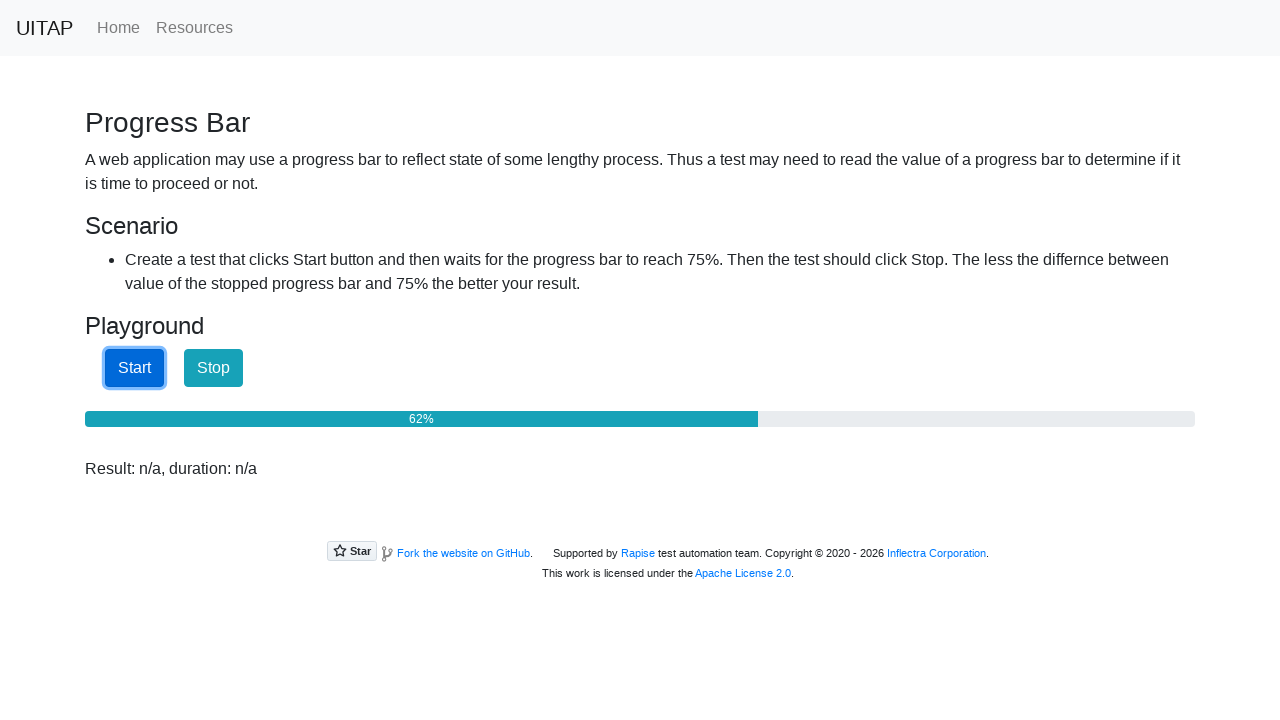

Checked progress bar value: 62%
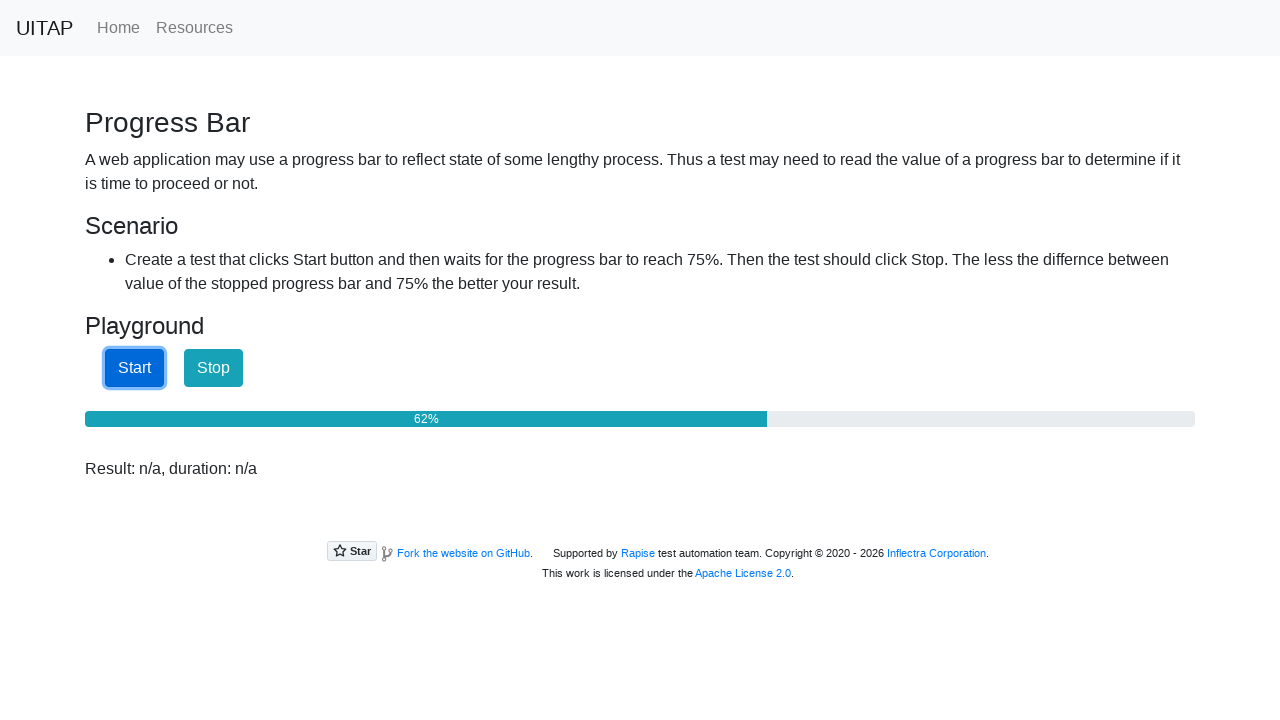

Checked progress bar value: 63%
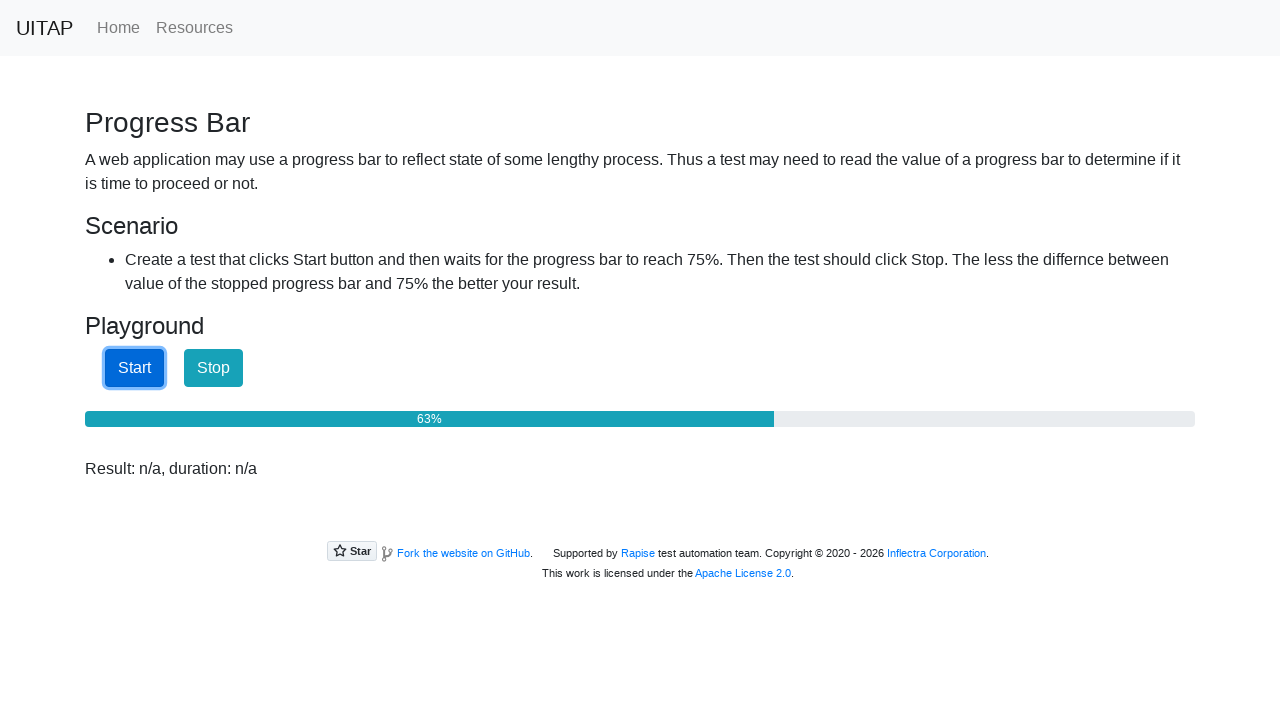

Checked progress bar value: 64%
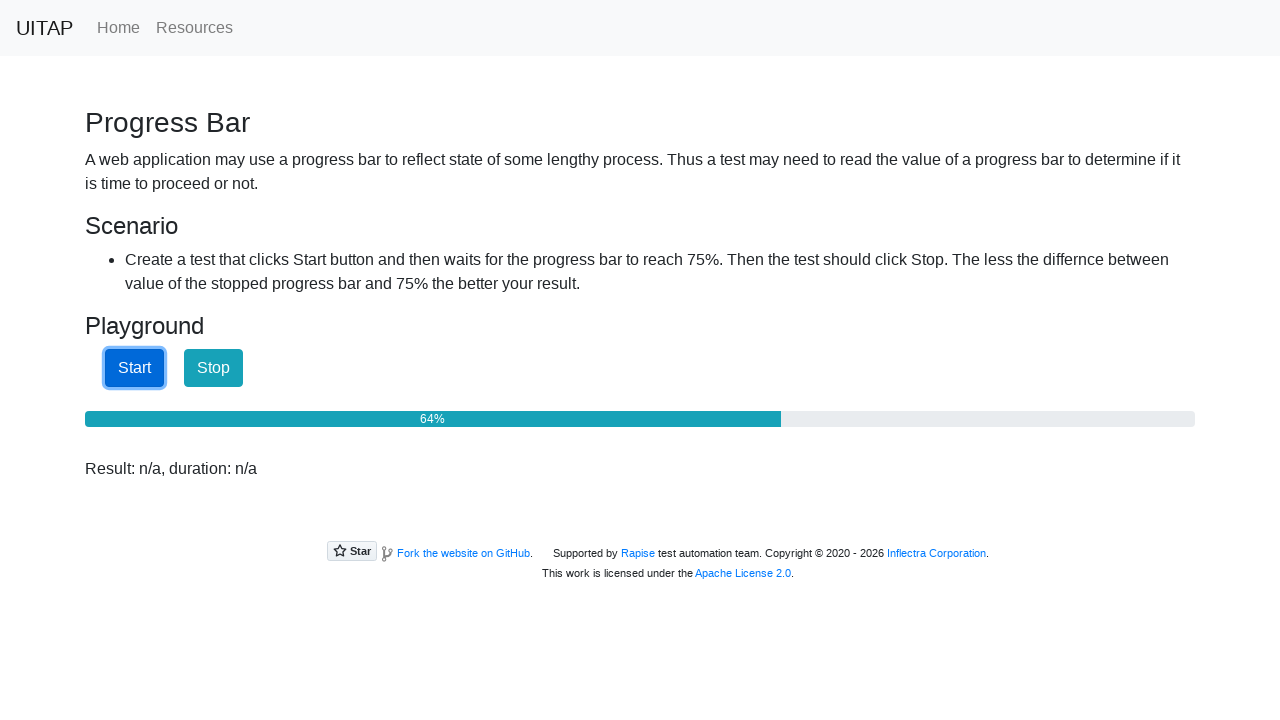

Checked progress bar value: 64%
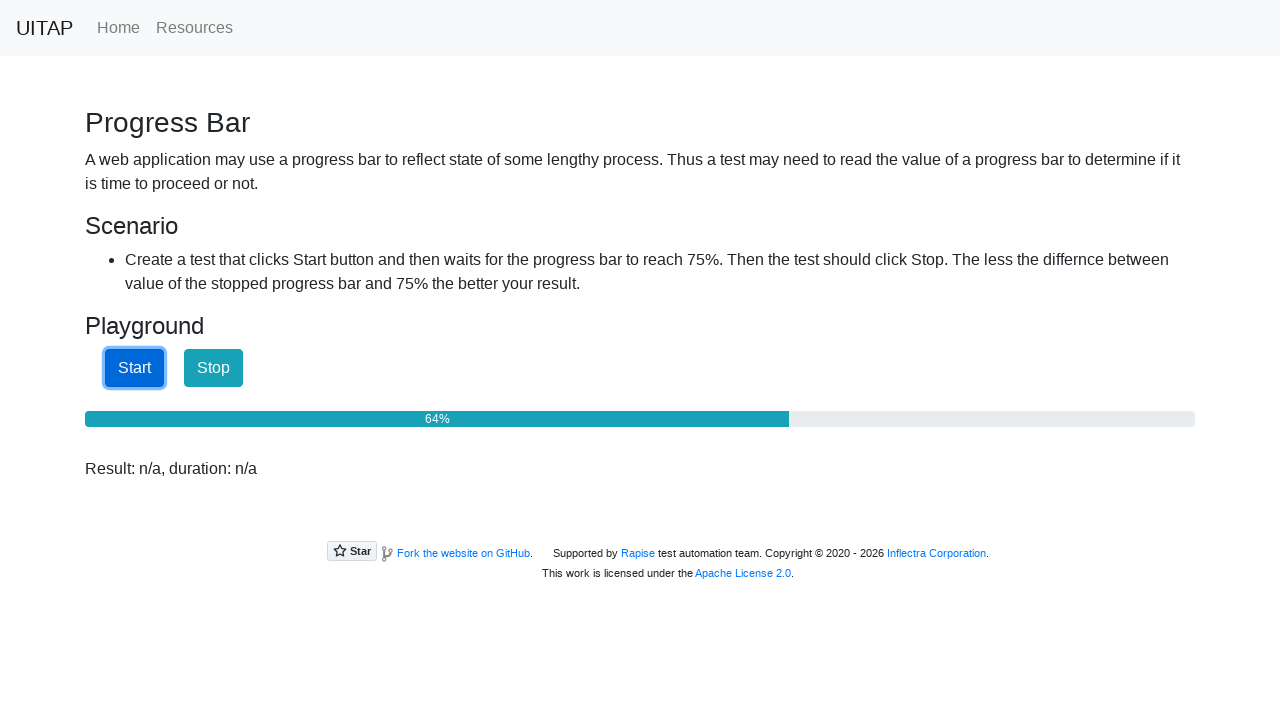

Checked progress bar value: 65%
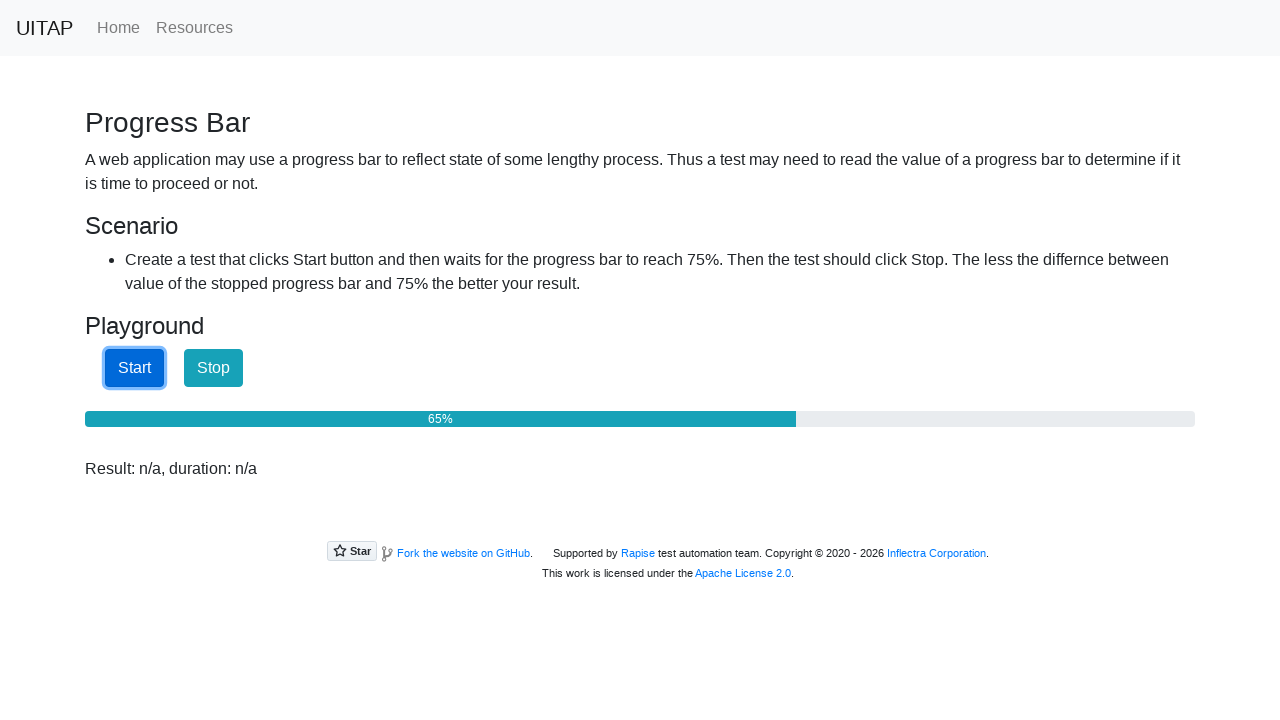

Clicked Stop button to halt the progress bar at (214, 368) on button#stopButton
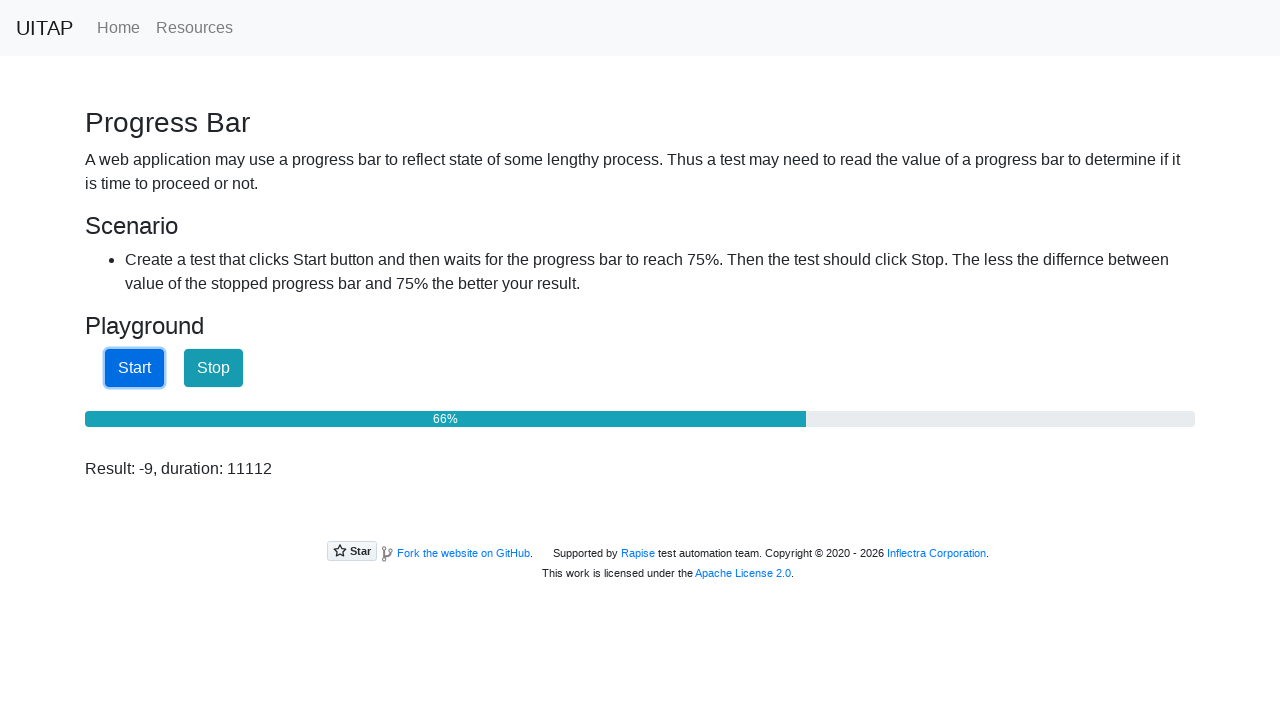

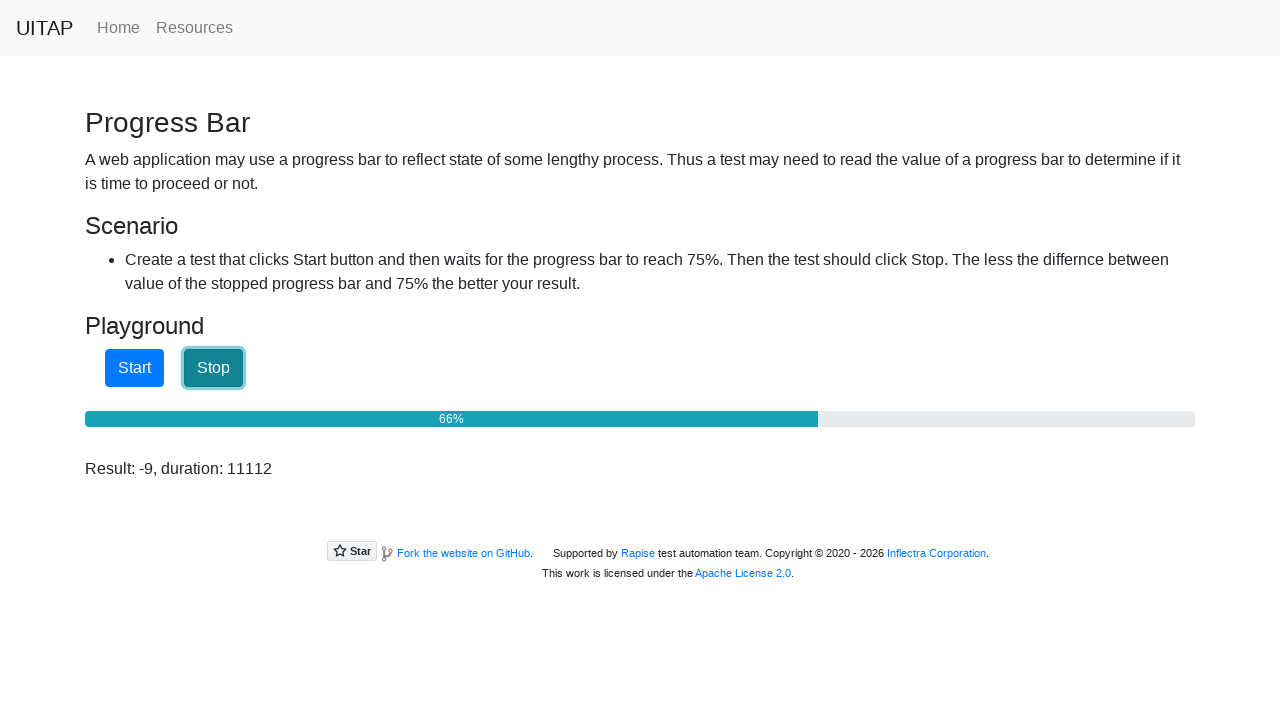